Navigates to the world clock page and iterates through table rows and columns to verify table data is displayed

Starting URL: http://www.timeanddate.com/worldclock/

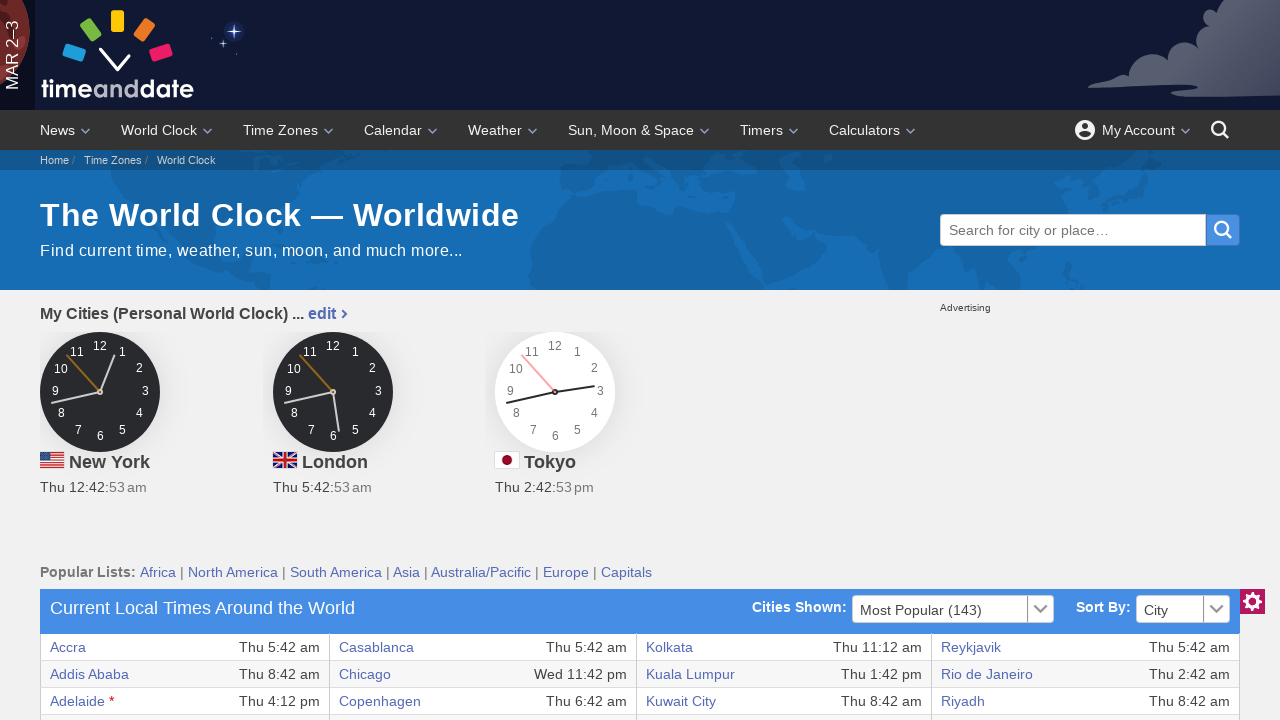

Waited for world clock table to load
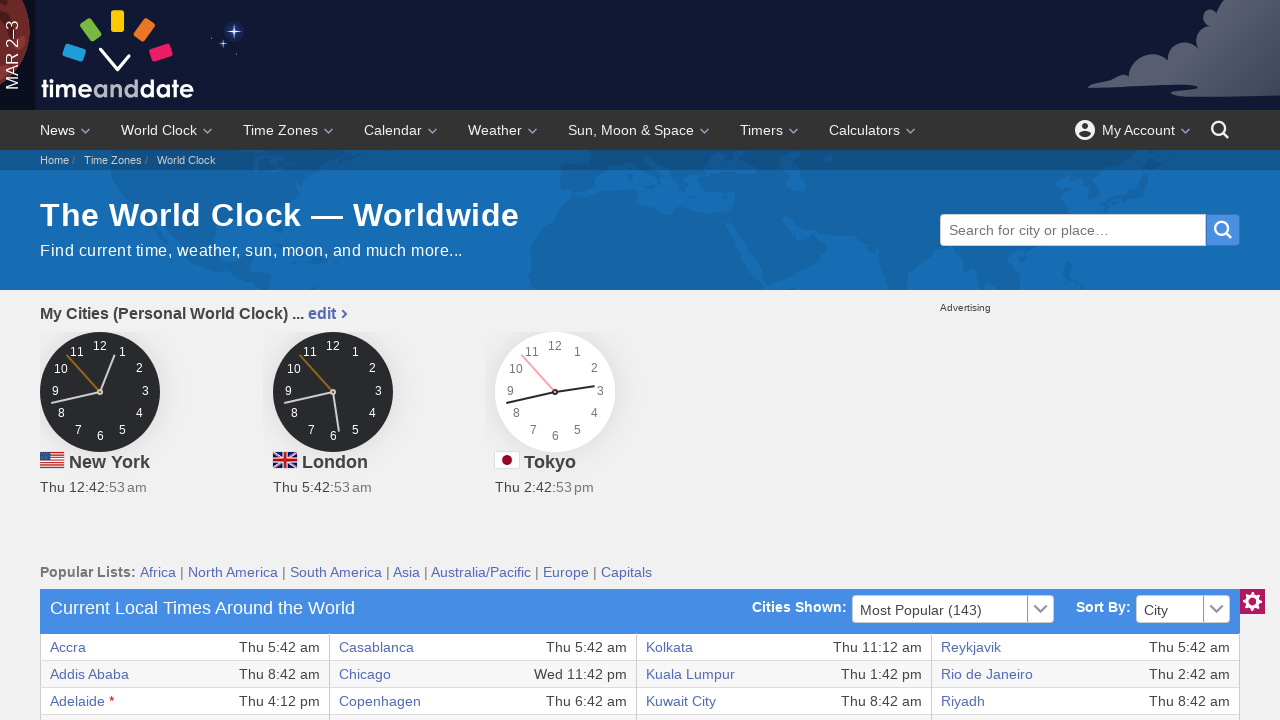

Located all table rows
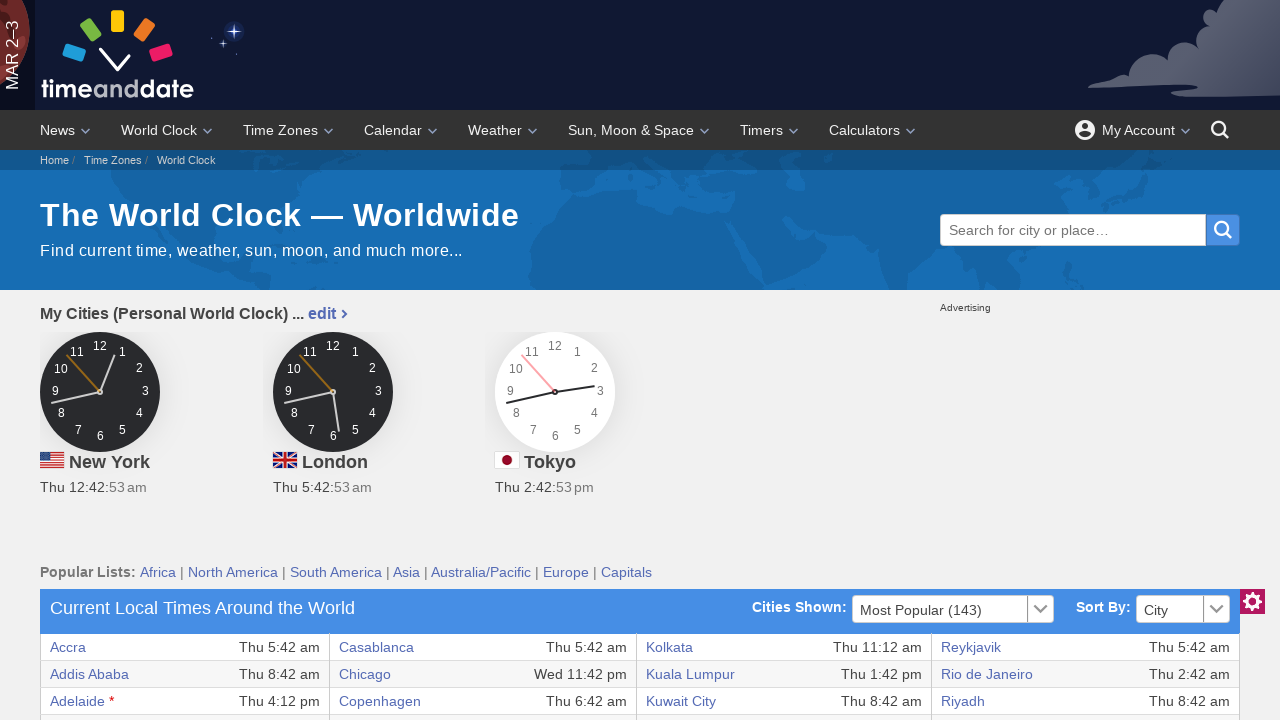

Located cells in table row
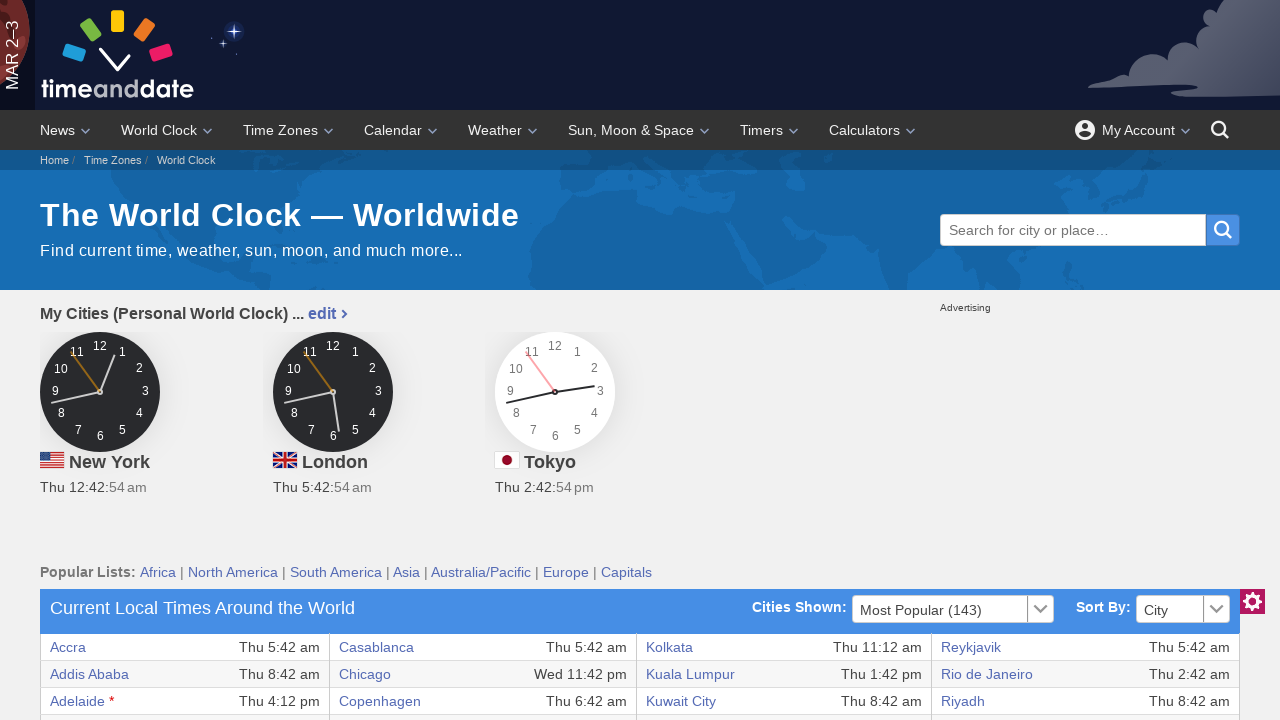

Located cells in table row
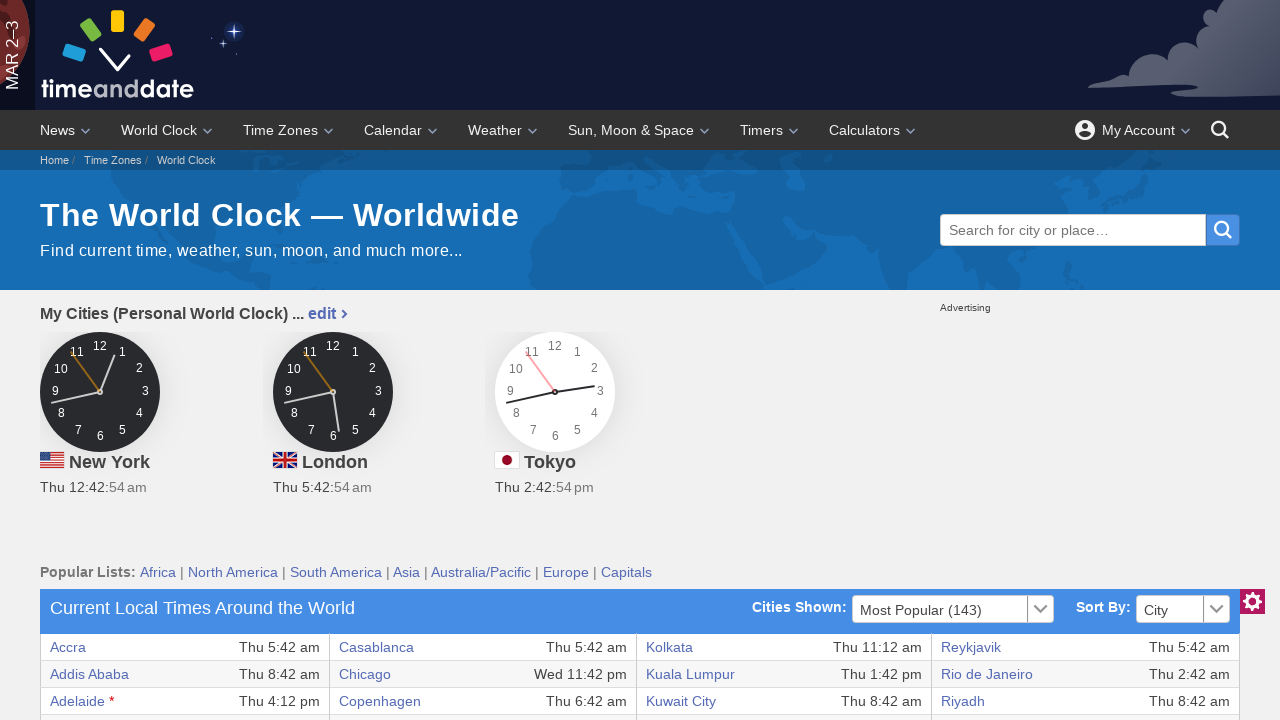

Retrieved text content from table cell
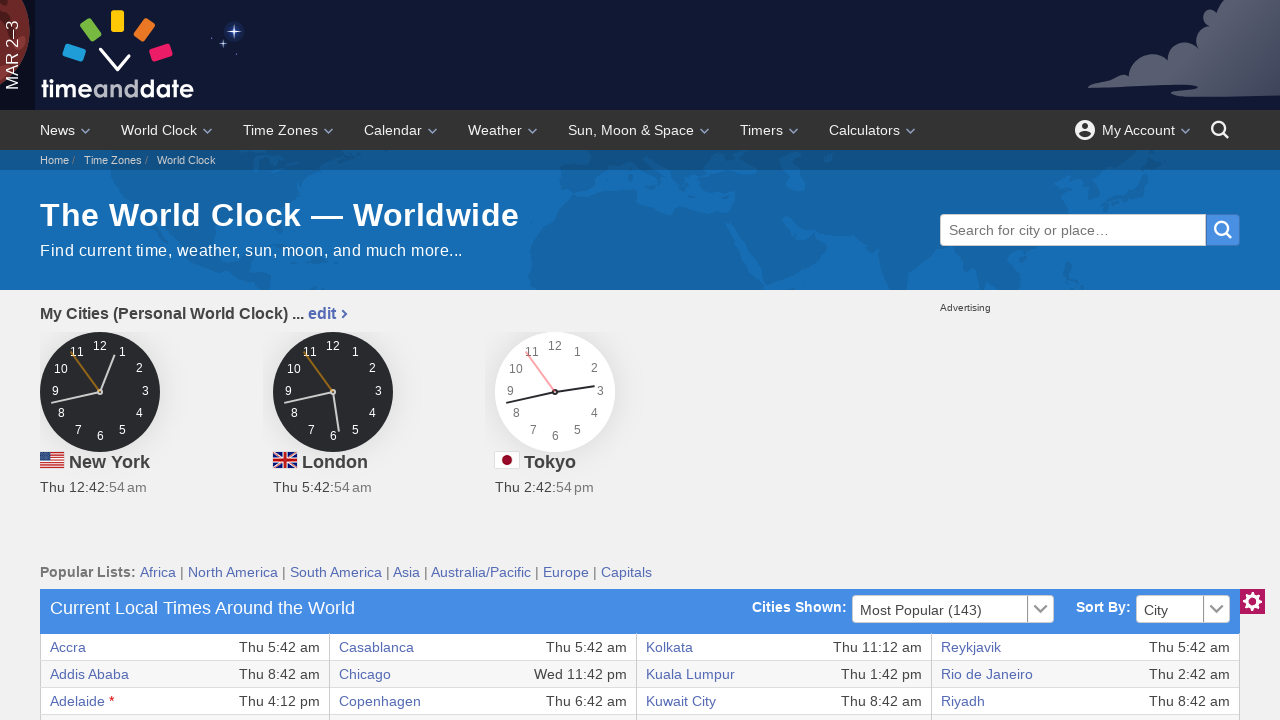

Retrieved text content from table cell
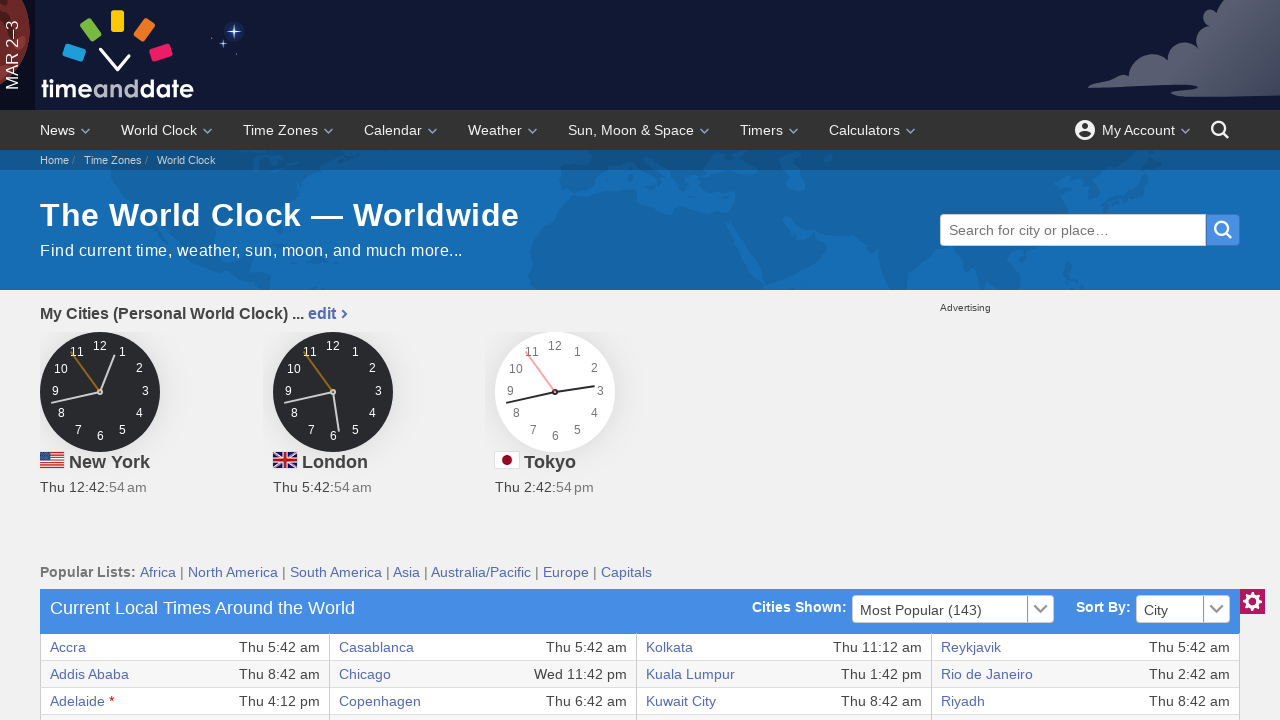

Retrieved text content from table cell
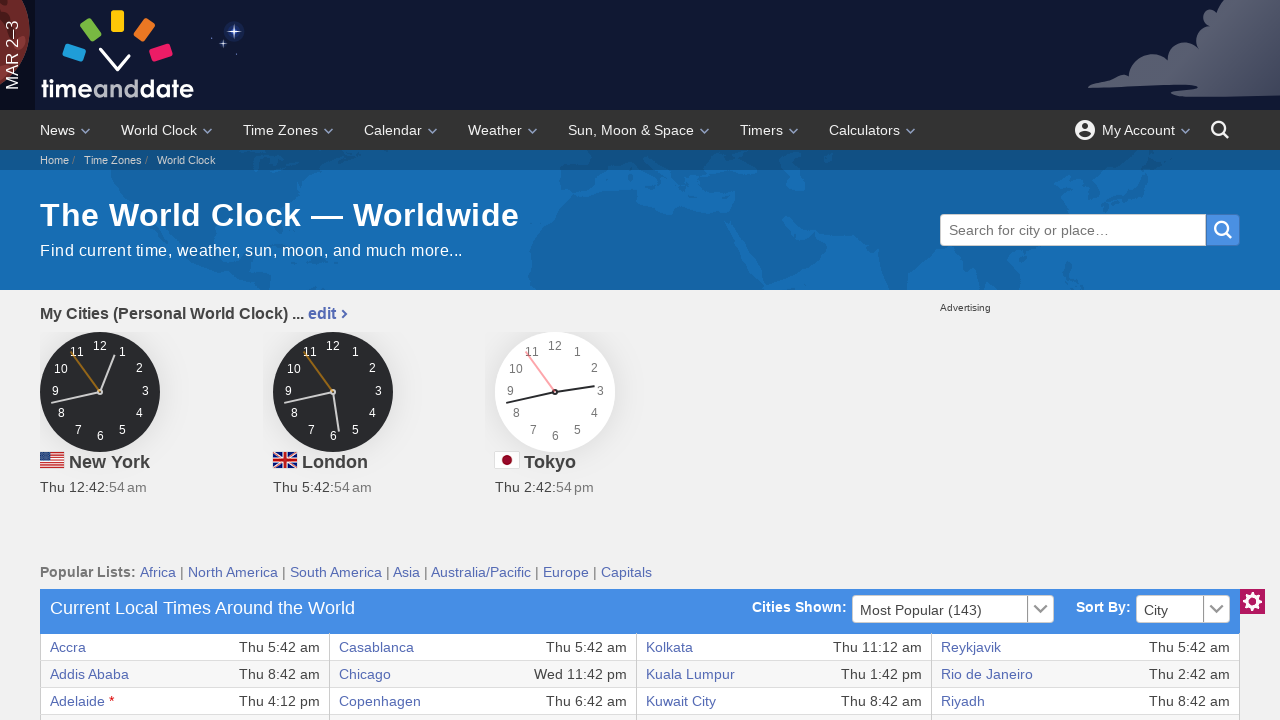

Retrieved text content from table cell
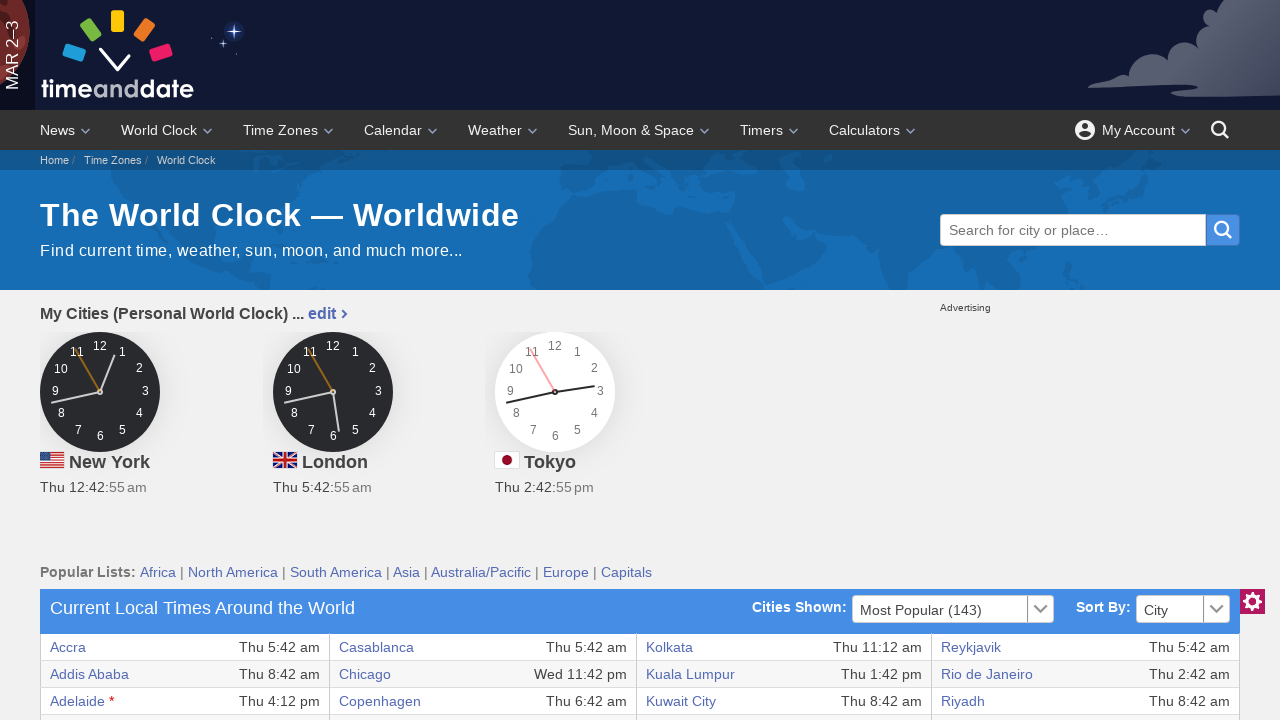

Retrieved text content from table cell
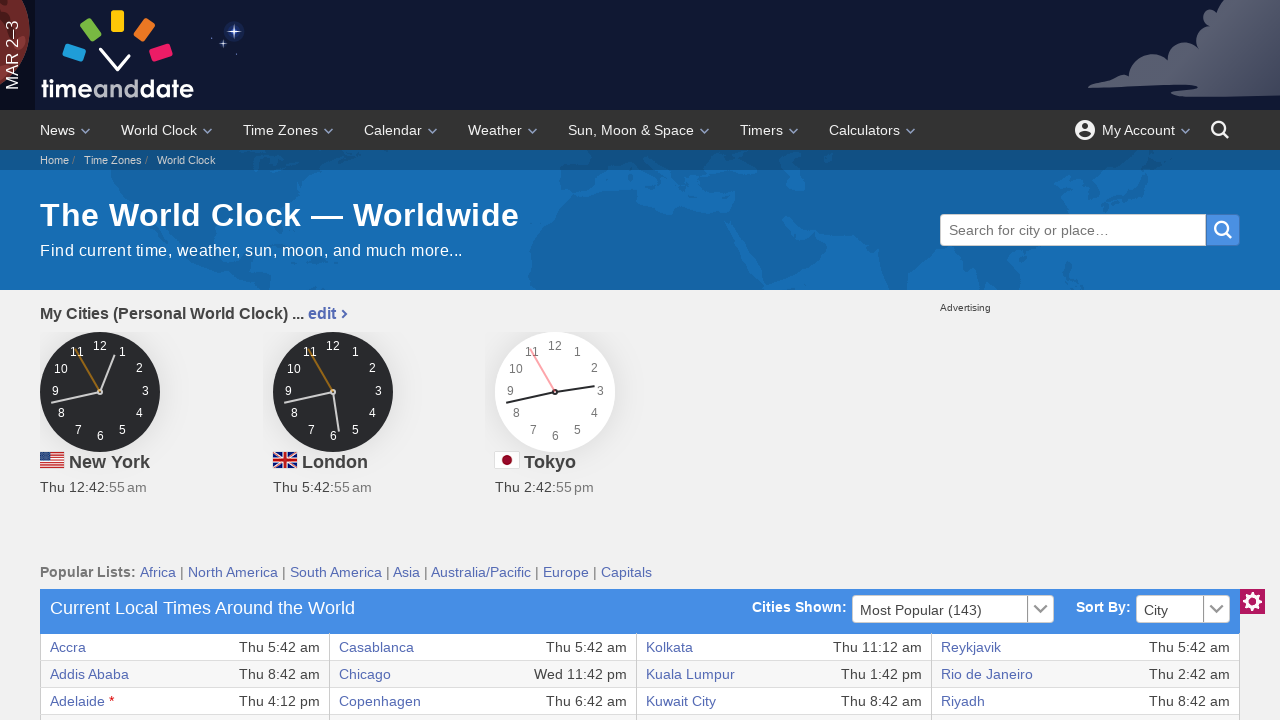

Located cells in table row
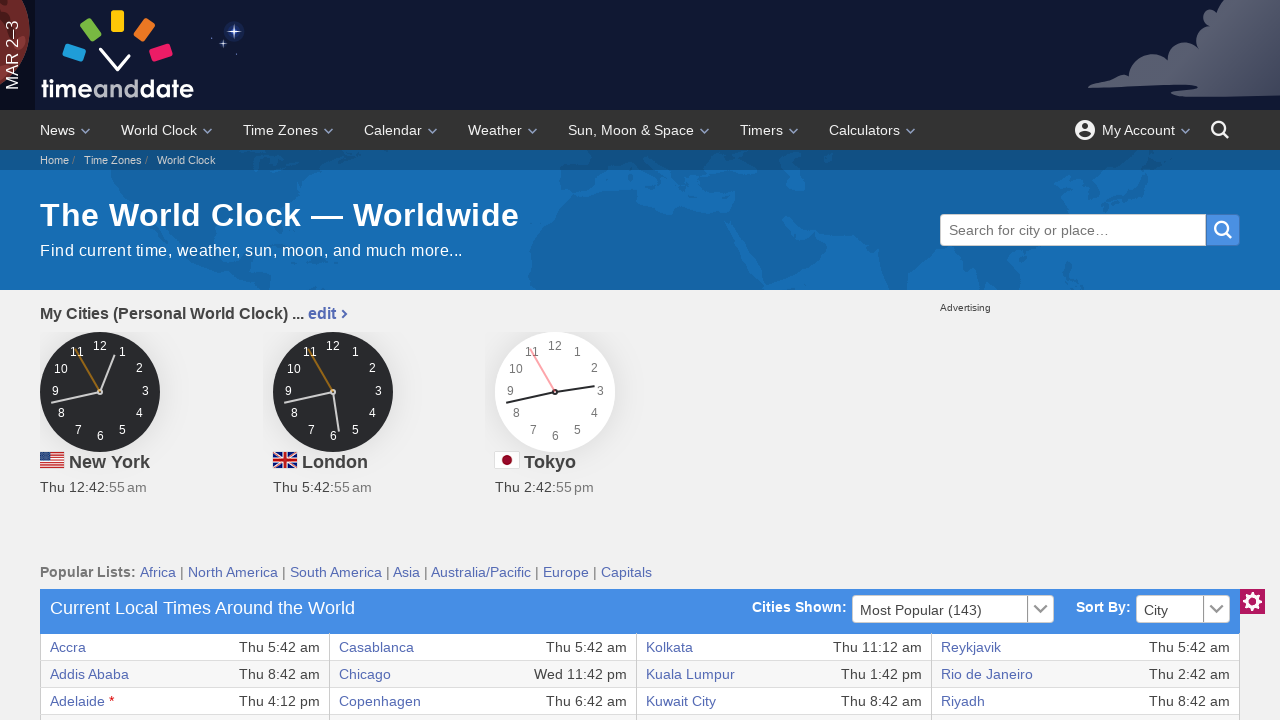

Retrieved text content from table cell
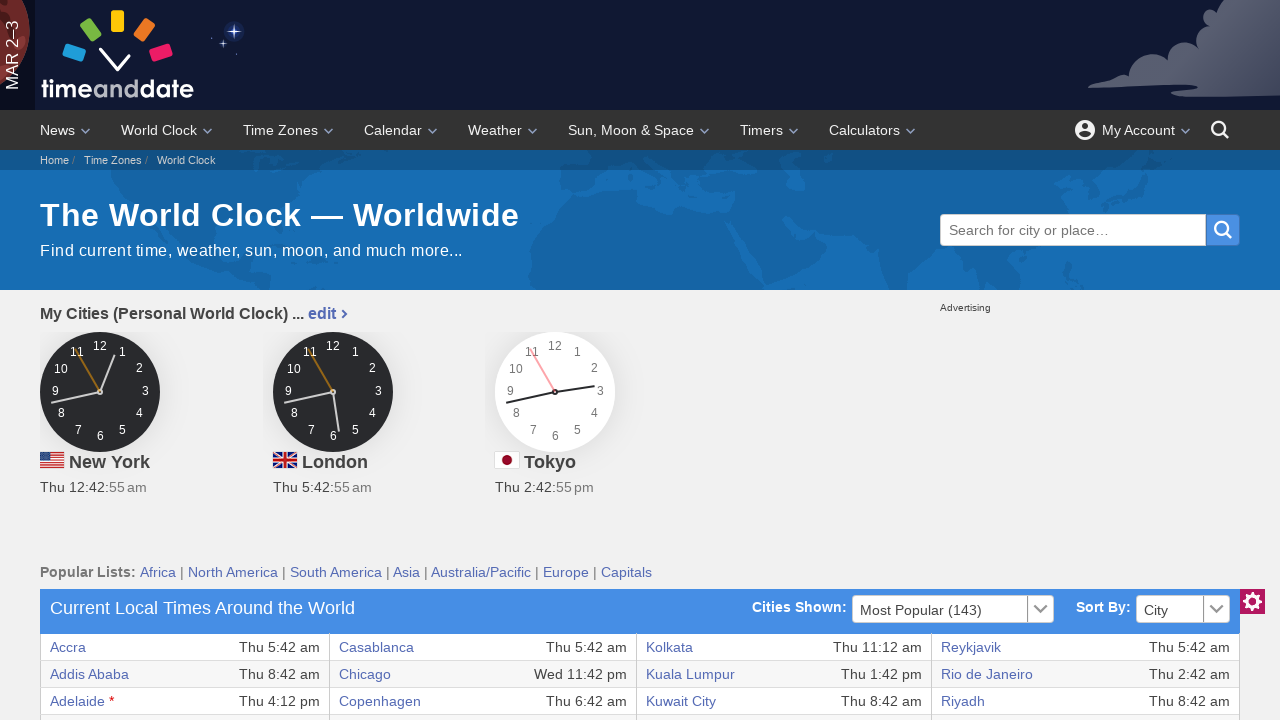

Retrieved text content from table cell
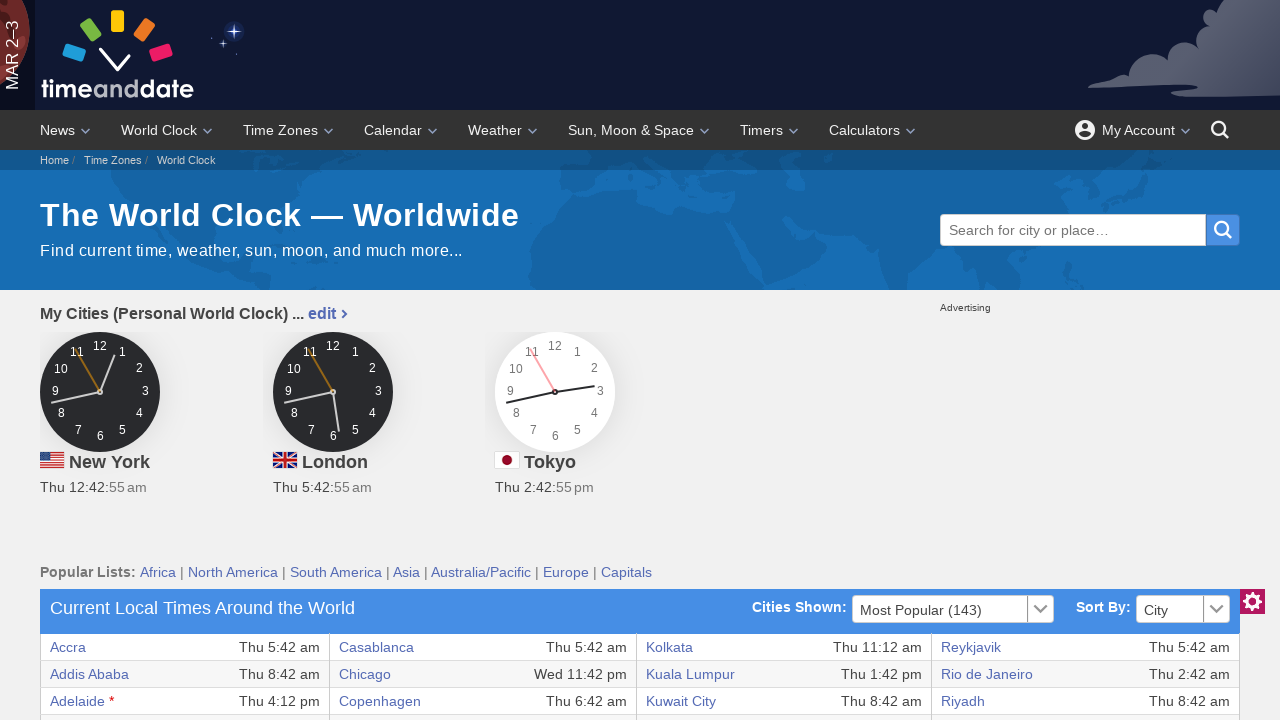

Retrieved text content from table cell
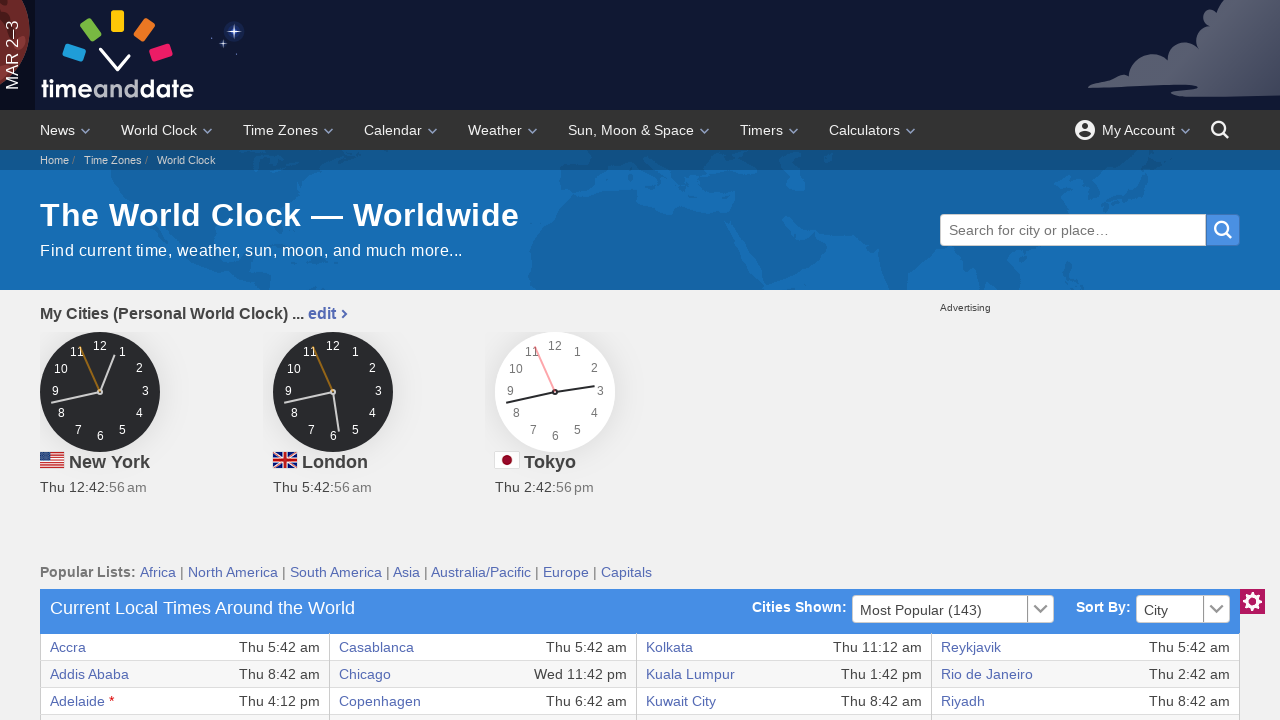

Retrieved text content from table cell
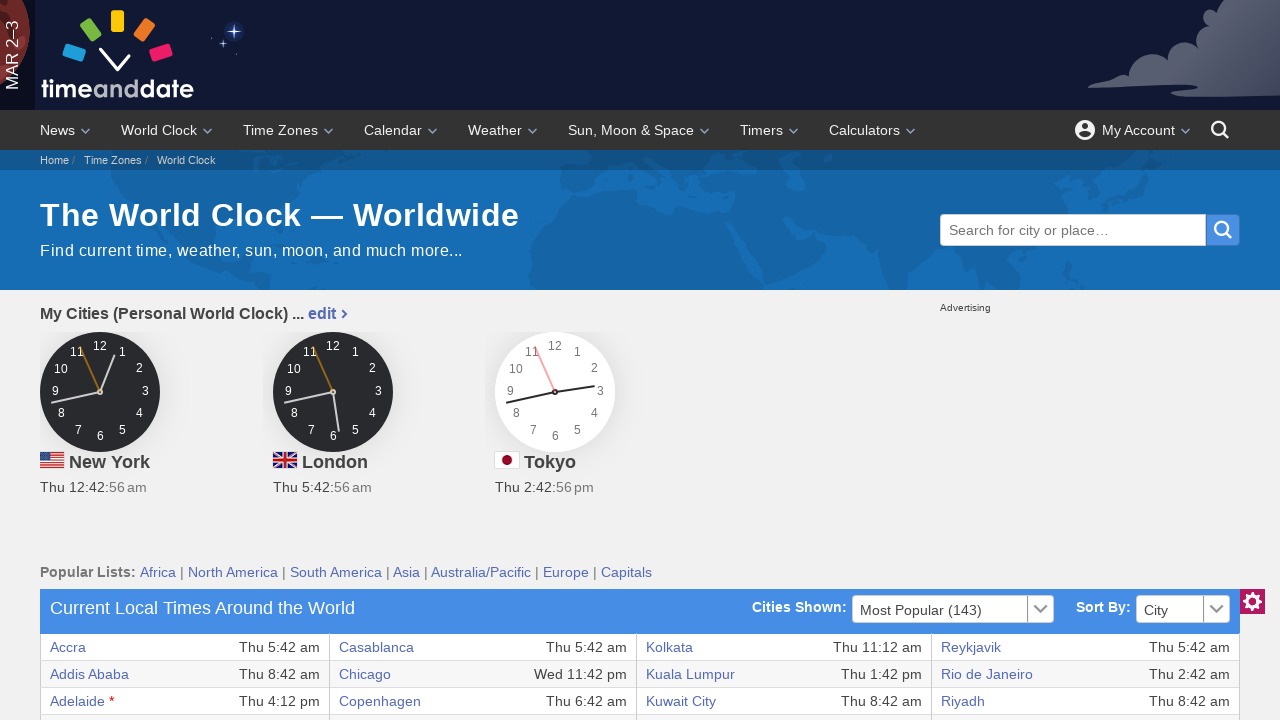

Retrieved text content from table cell
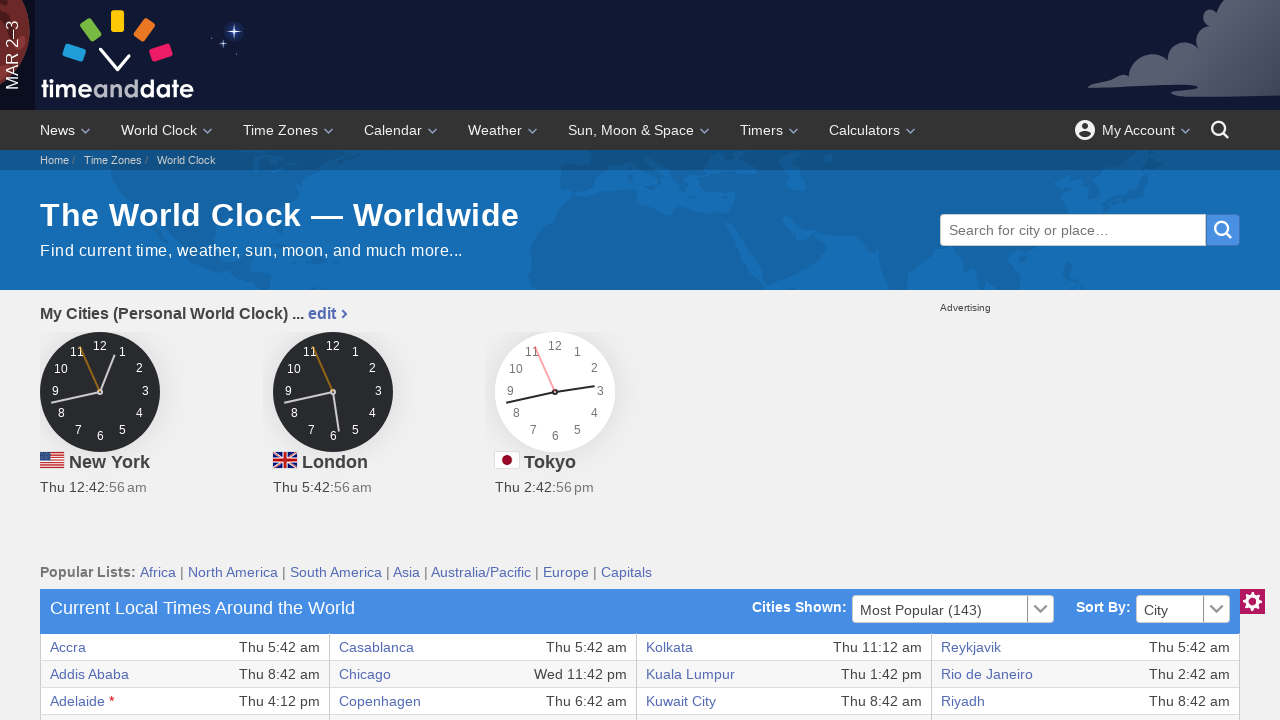

Located cells in table row
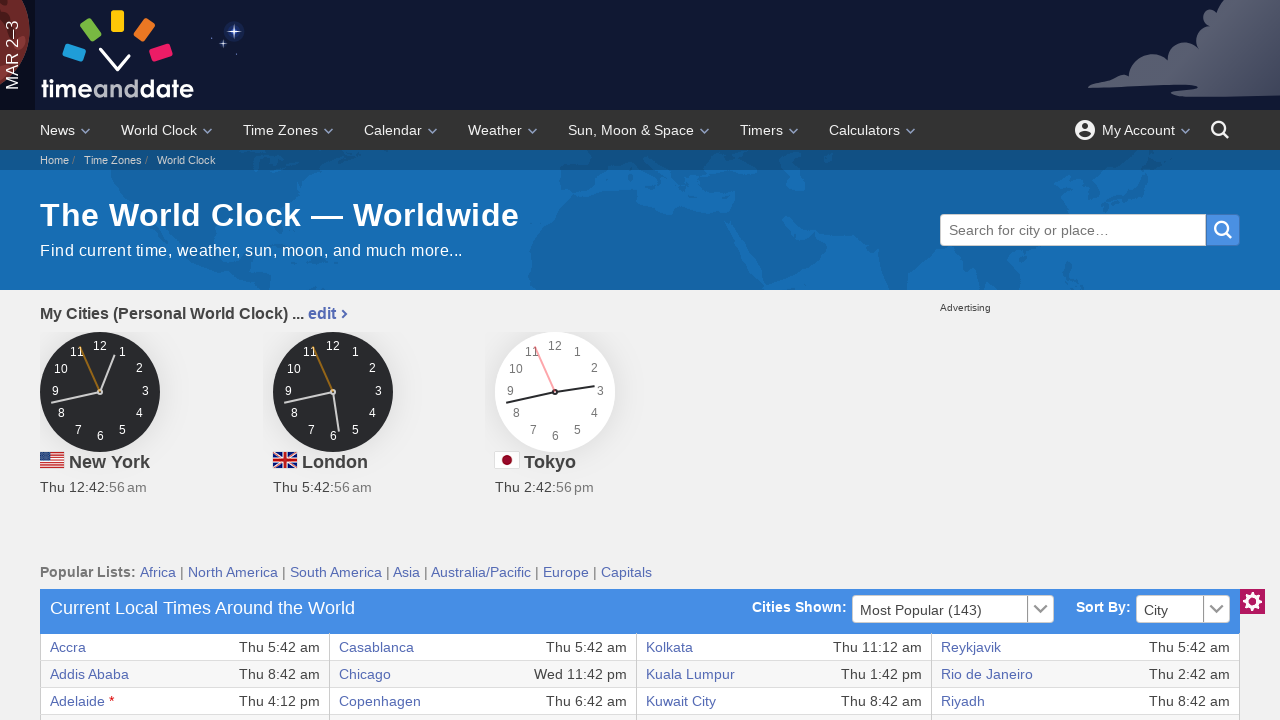

Retrieved text content from table cell
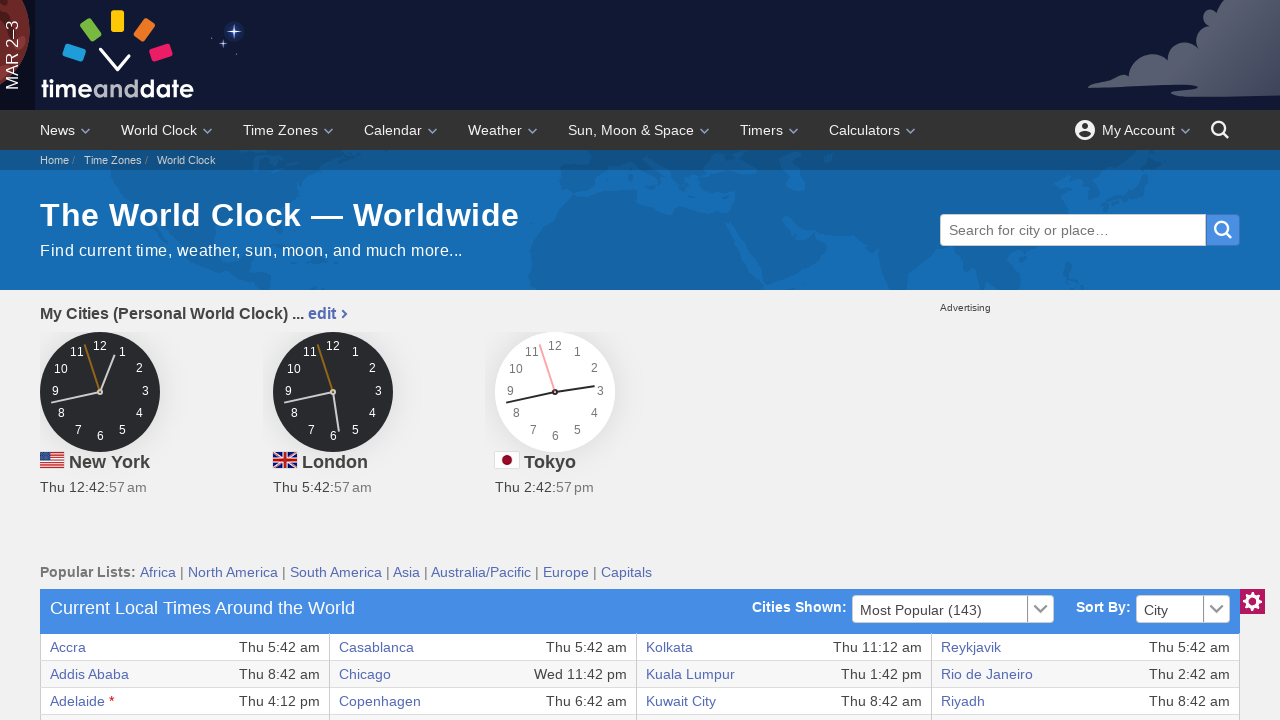

Retrieved text content from table cell
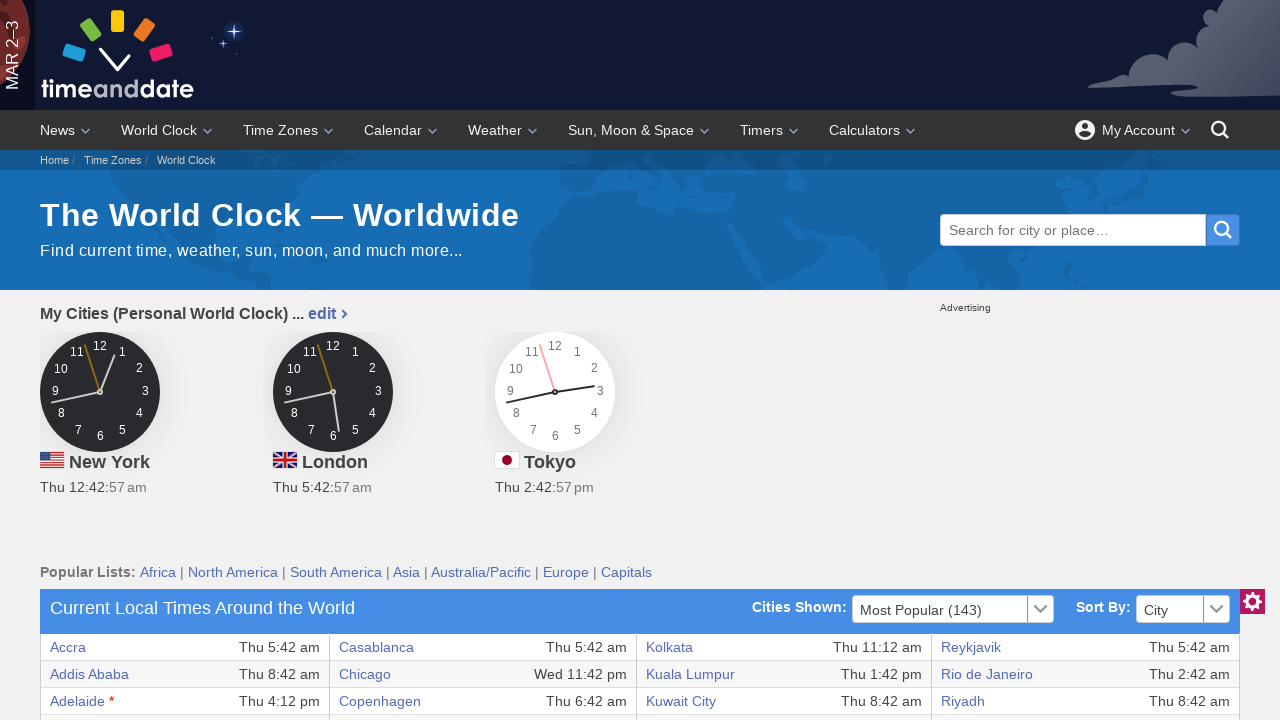

Retrieved text content from table cell
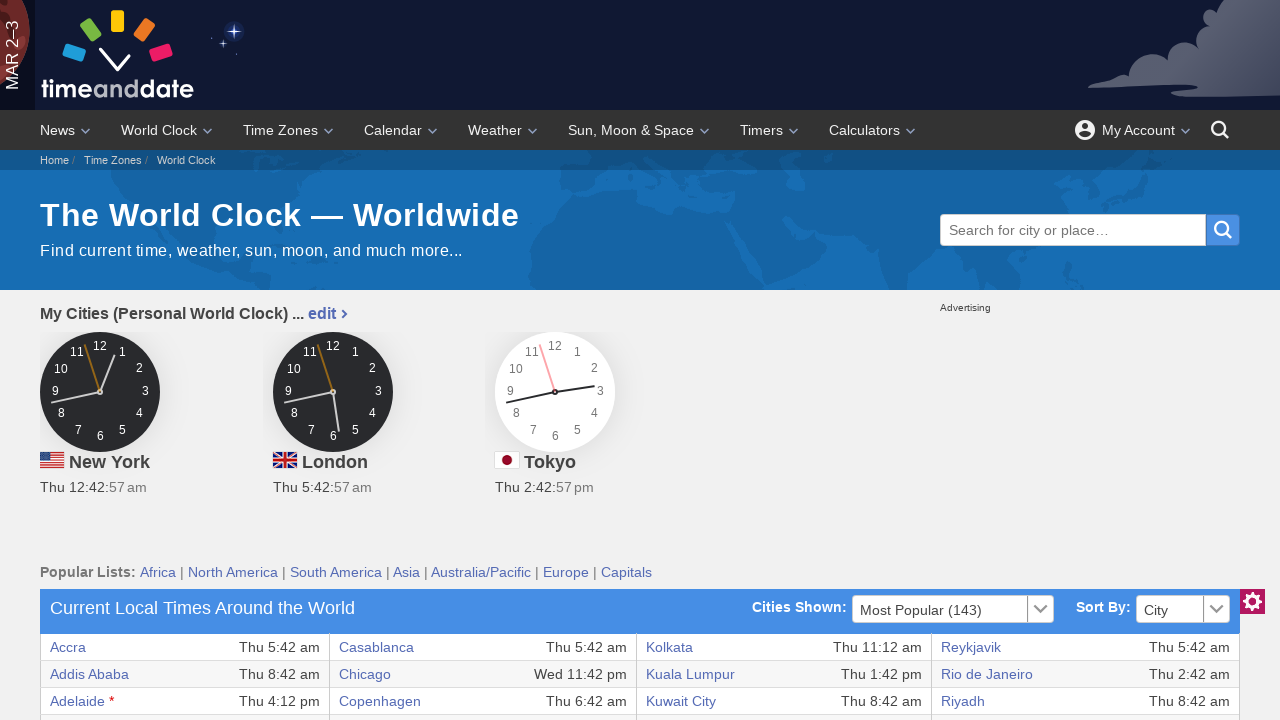

Retrieved text content from table cell
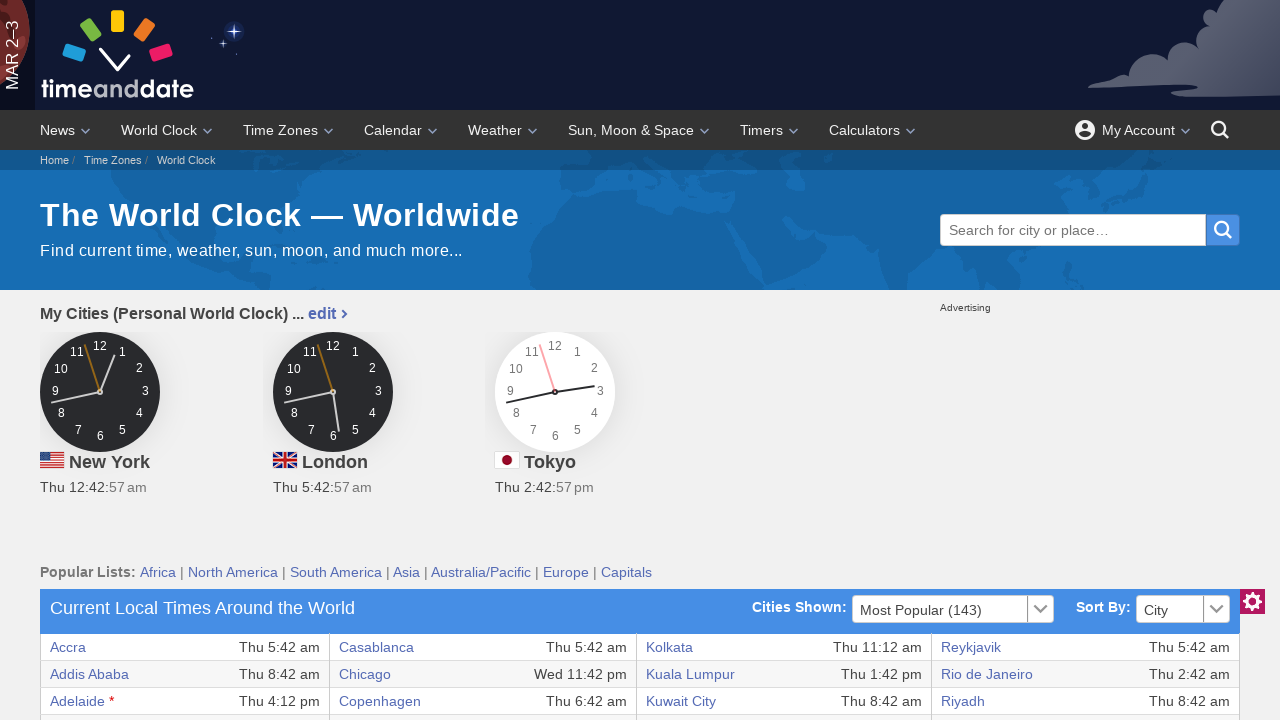

Retrieved text content from table cell
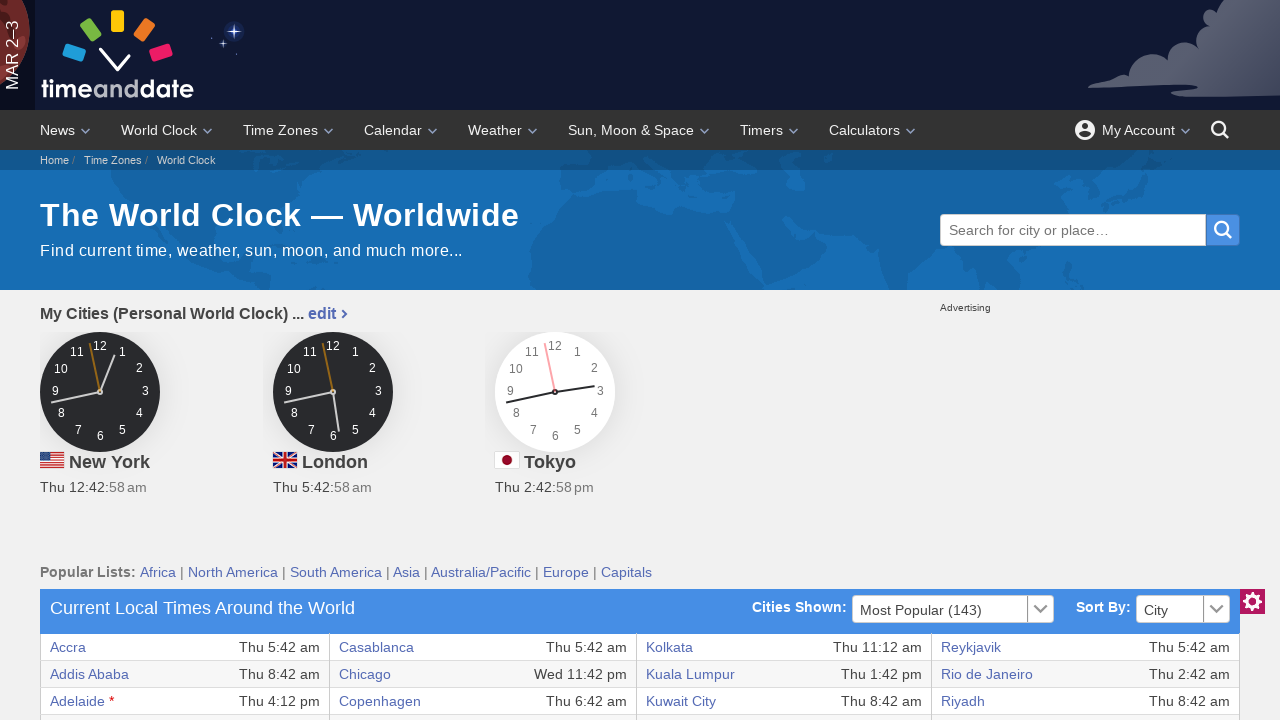

Located cells in table row
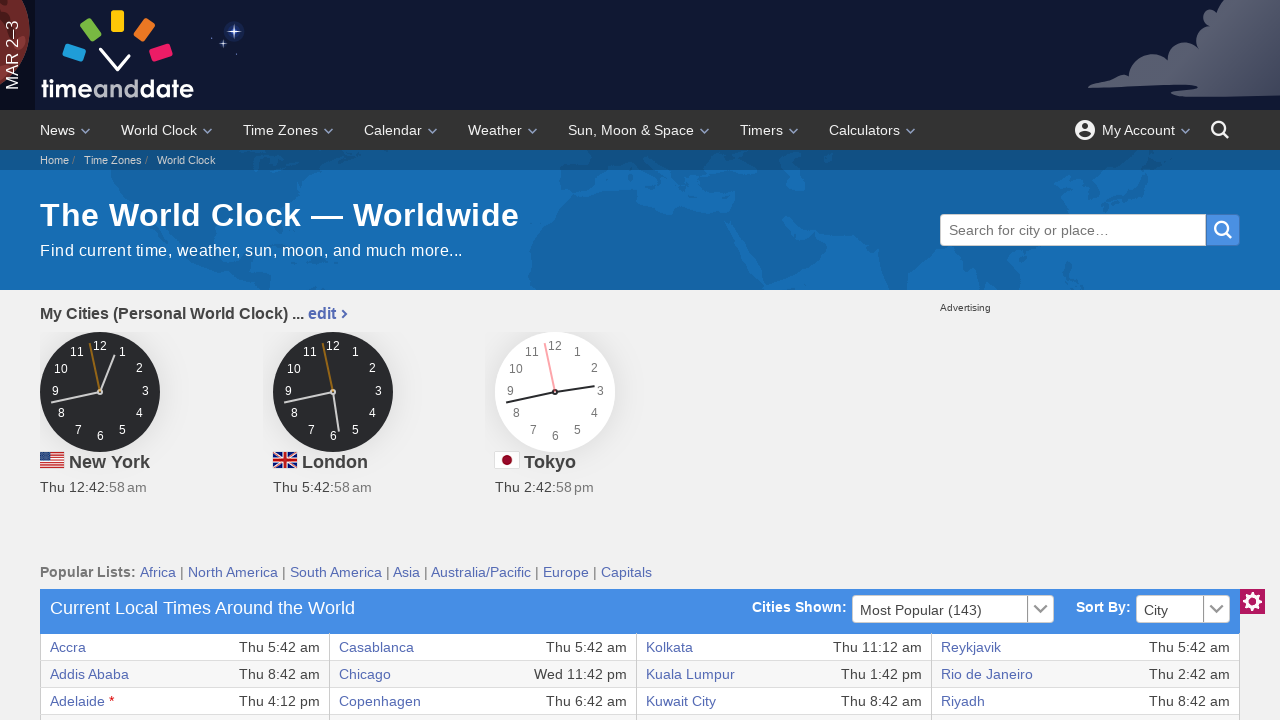

Retrieved text content from table cell
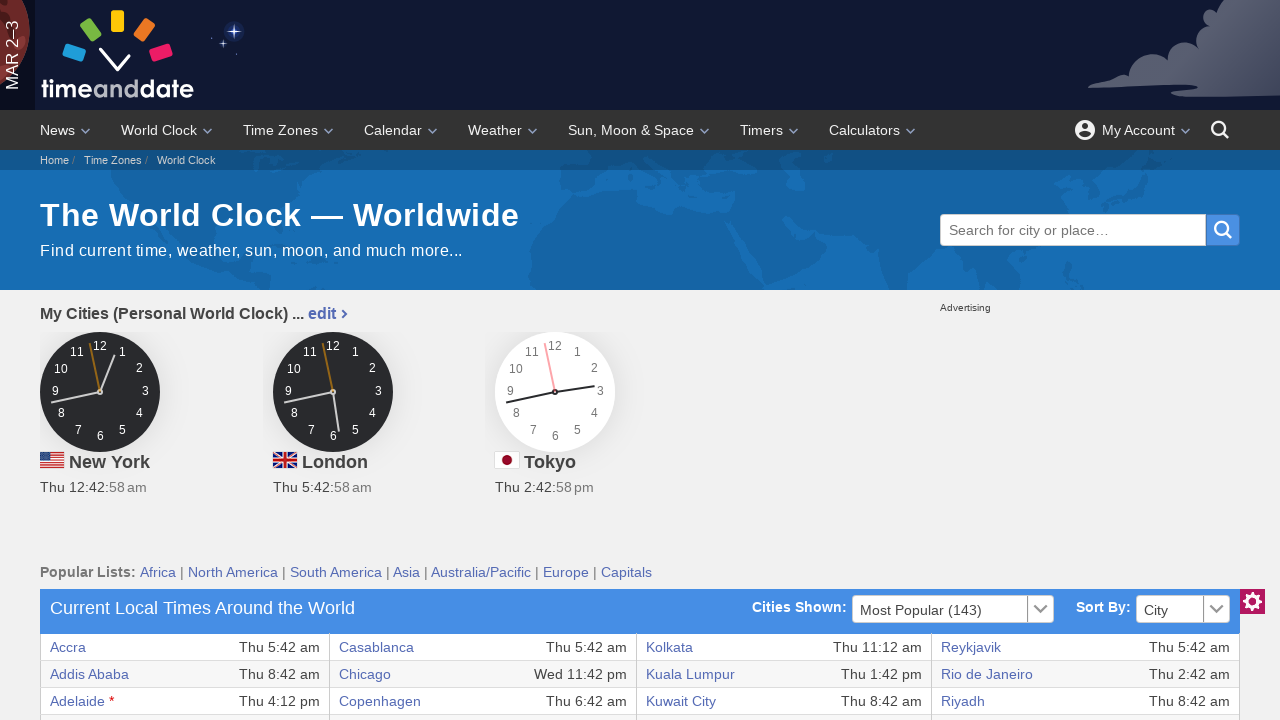

Retrieved text content from table cell
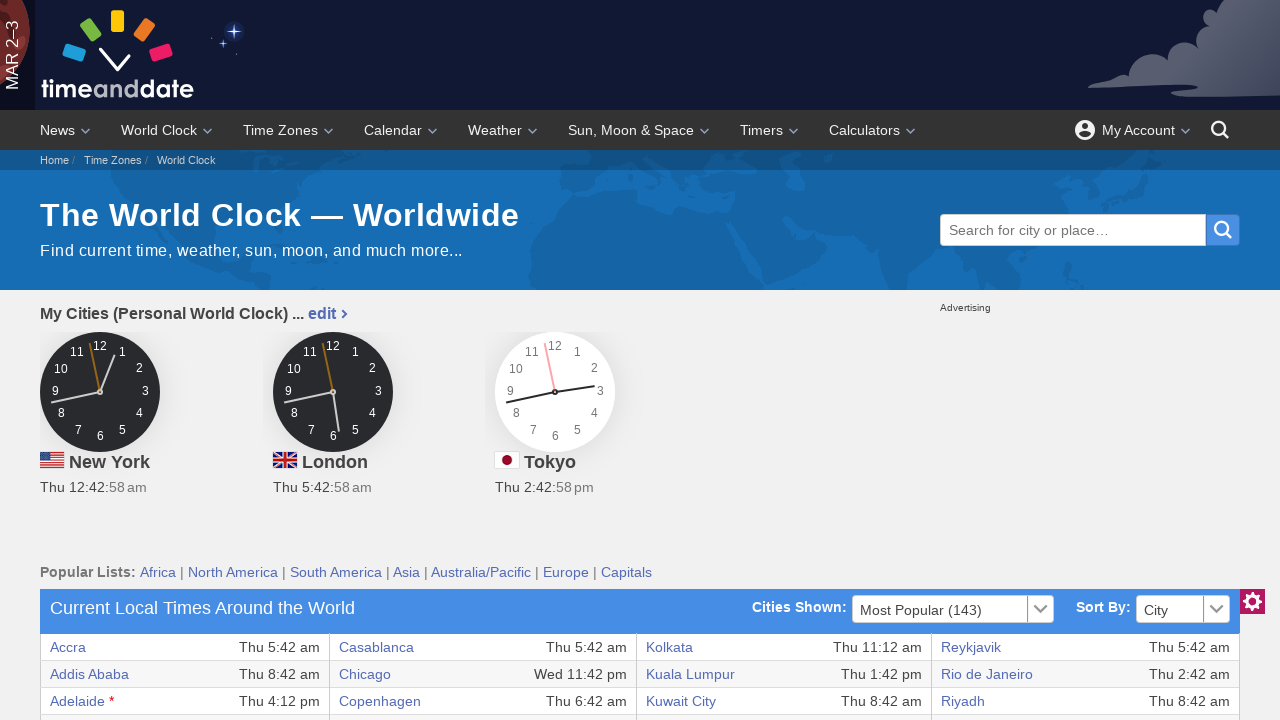

Retrieved text content from table cell
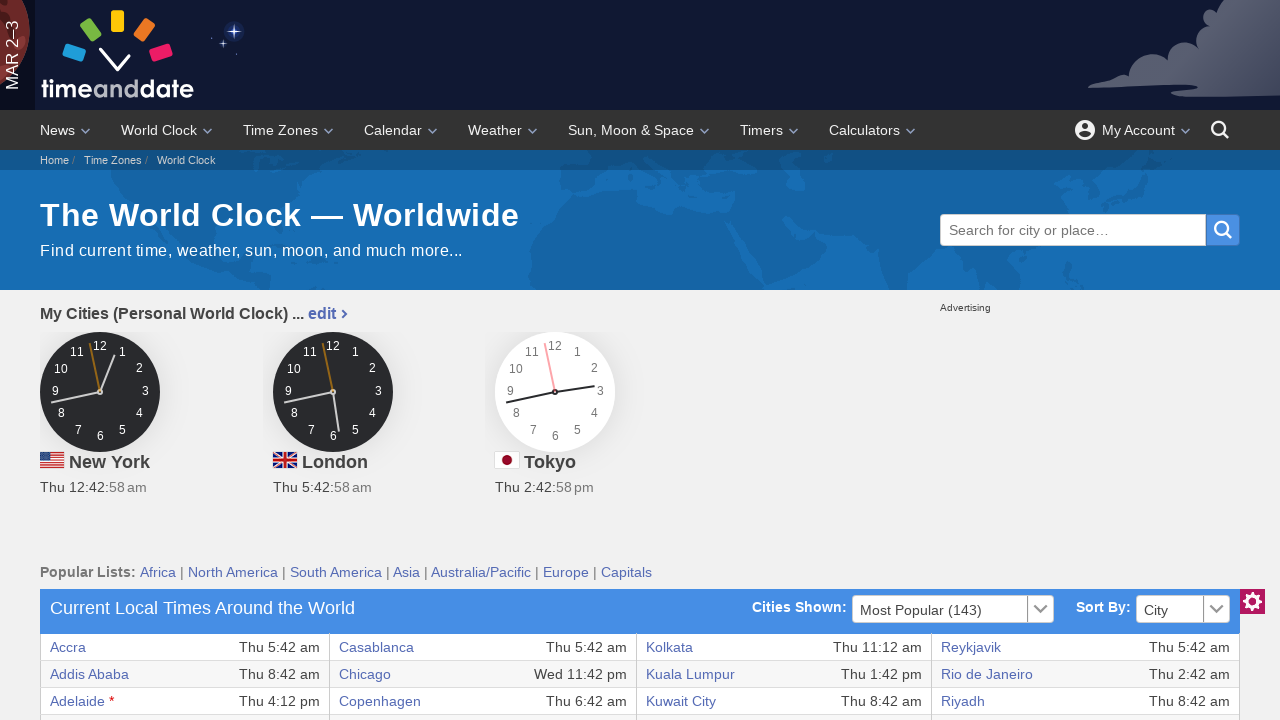

Retrieved text content from table cell
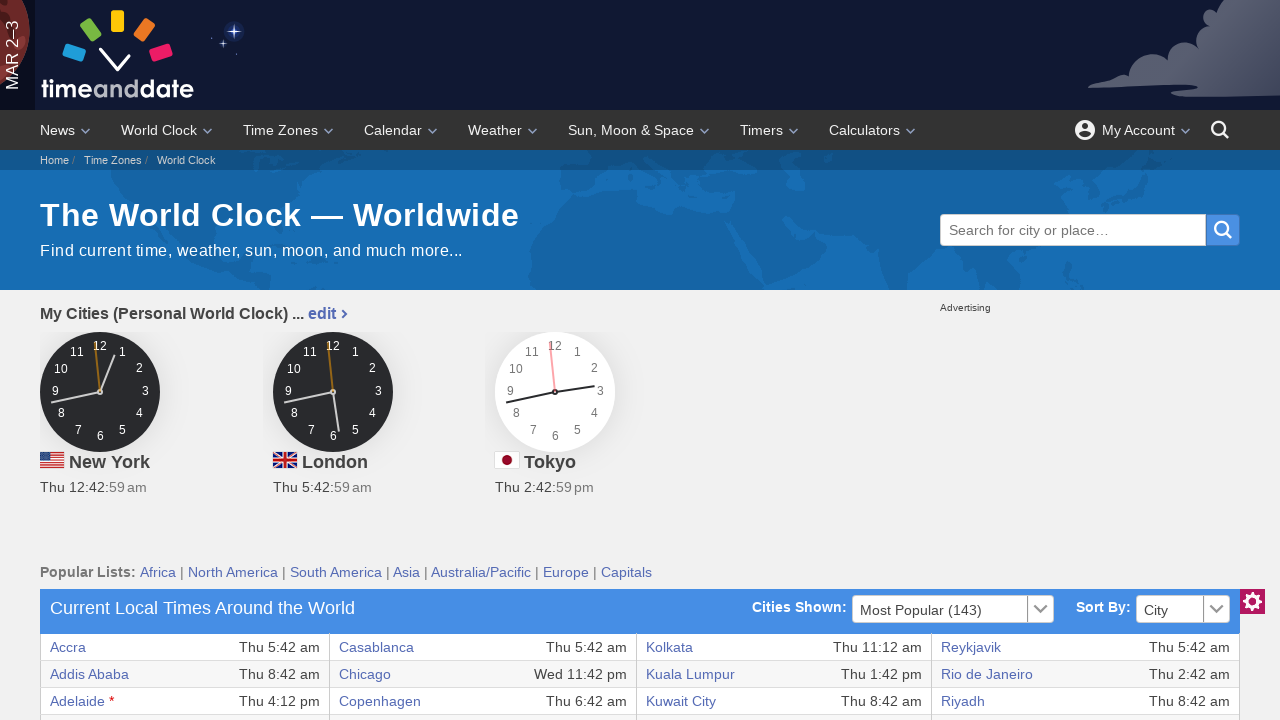

Retrieved text content from table cell
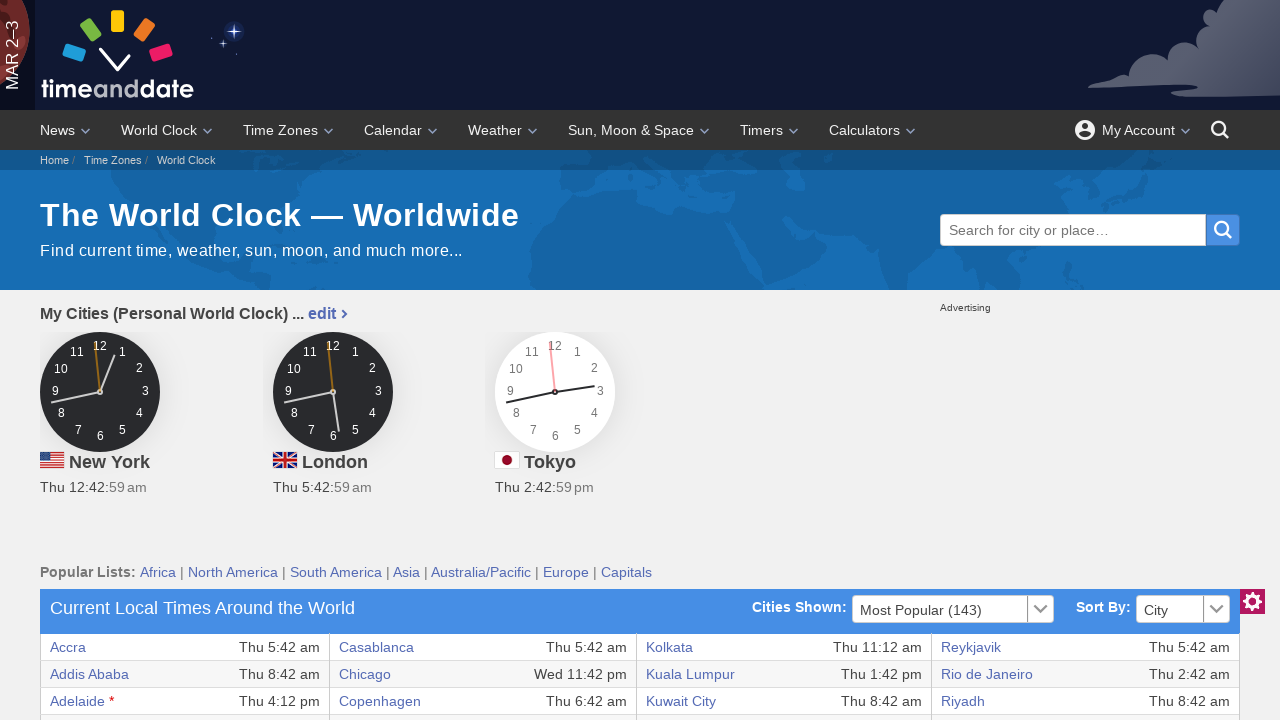

Located cells in table row
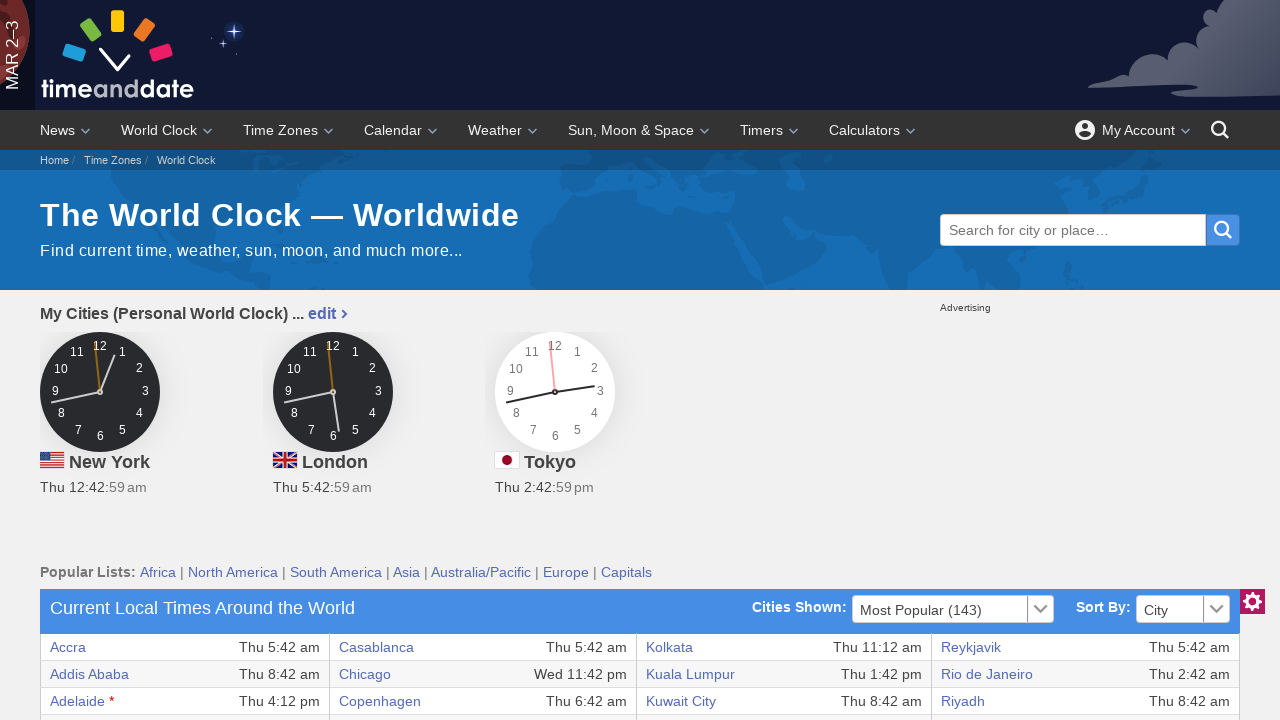

Retrieved text content from table cell
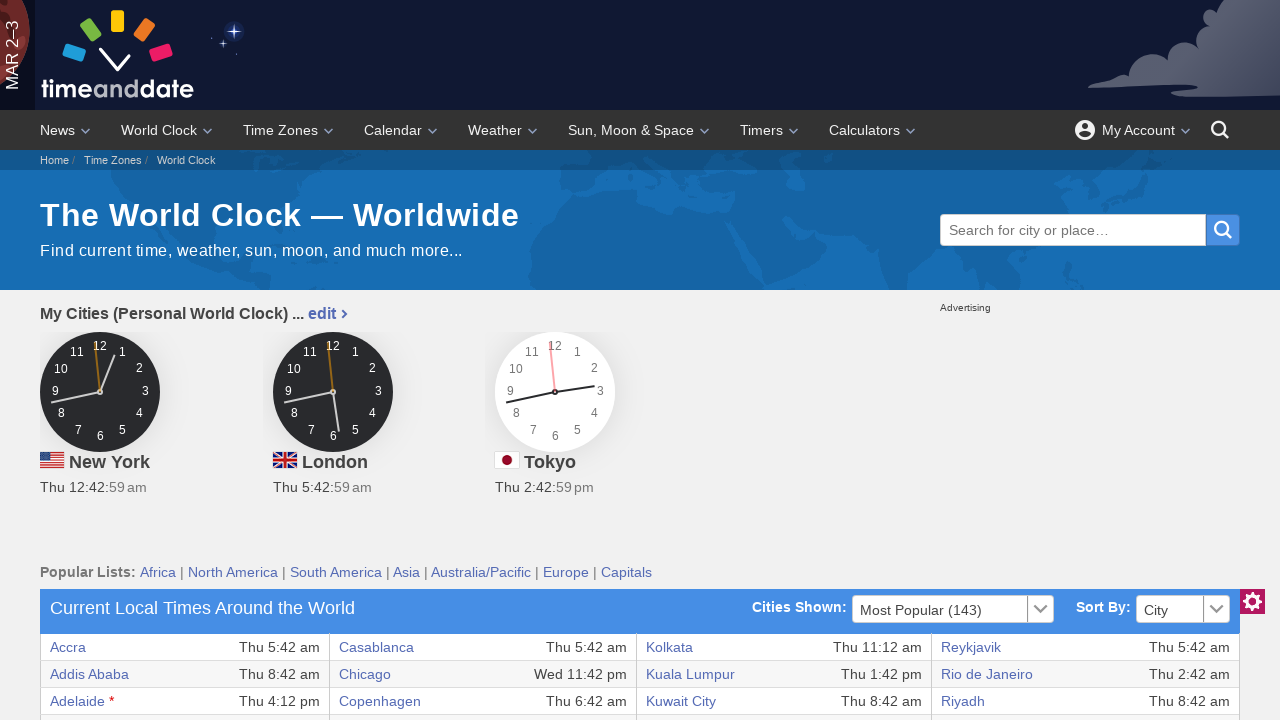

Retrieved text content from table cell
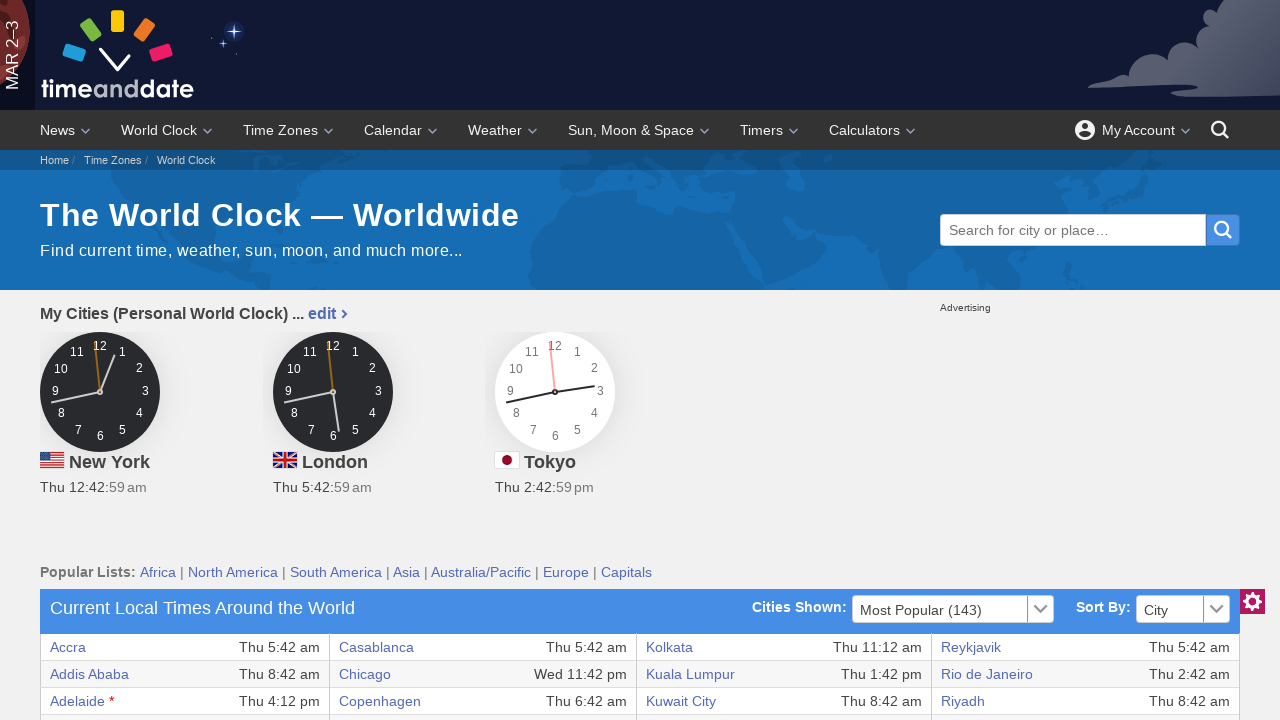

Retrieved text content from table cell
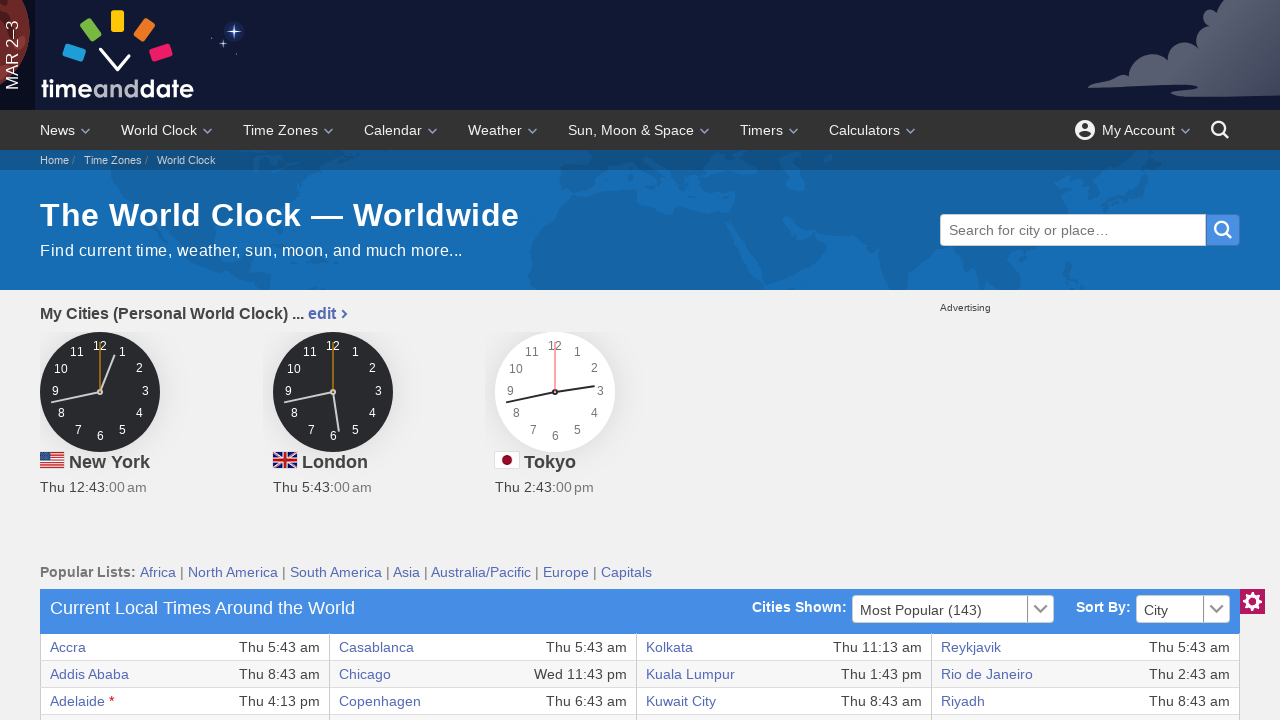

Retrieved text content from table cell
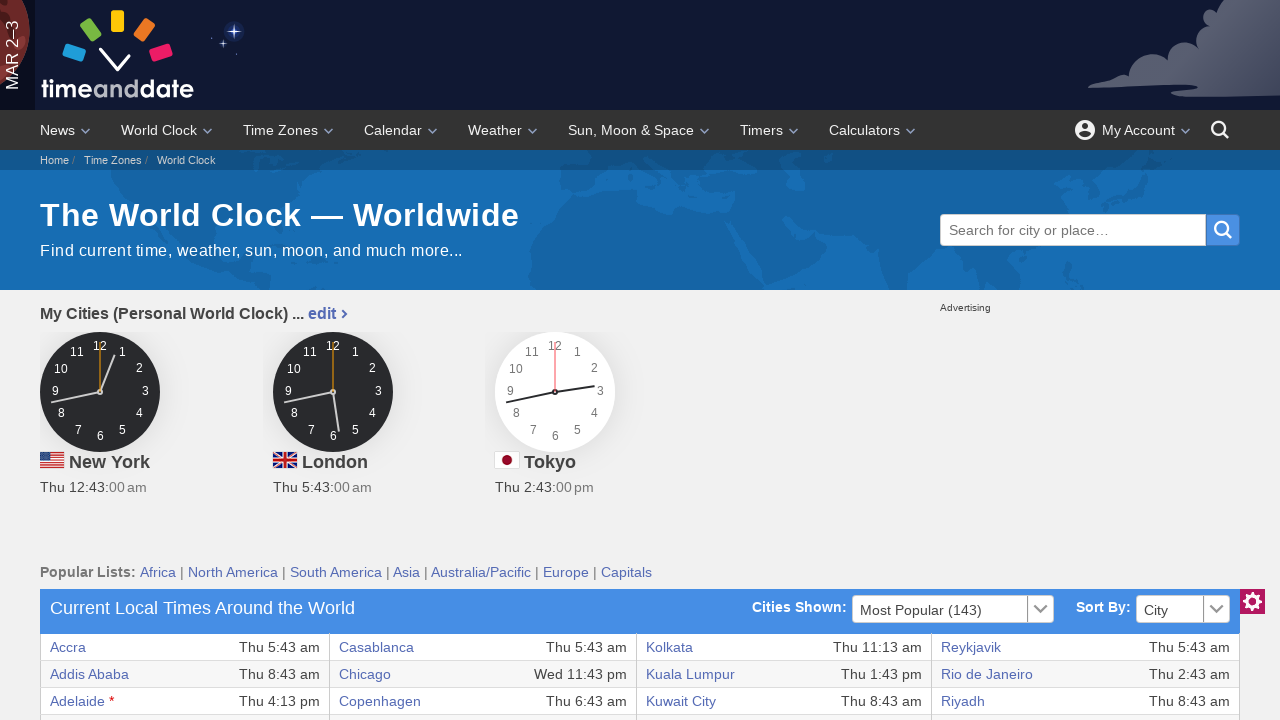

Retrieved text content from table cell
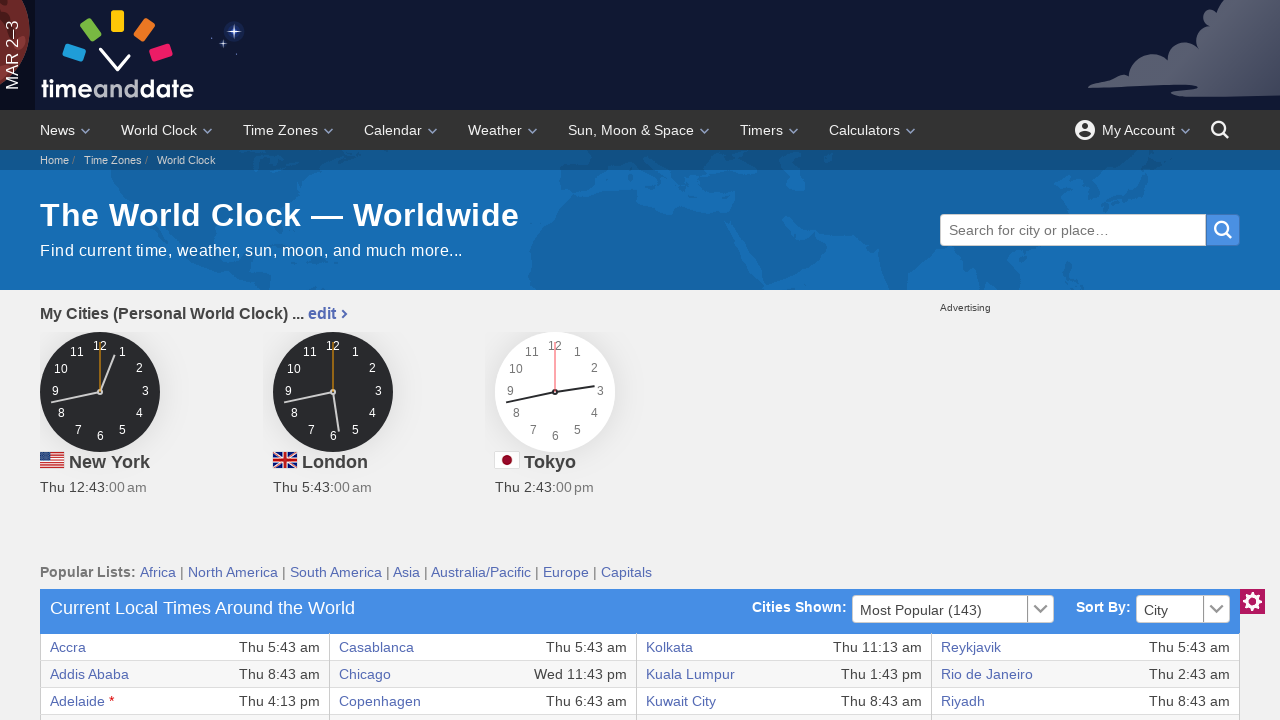

Located cells in table row
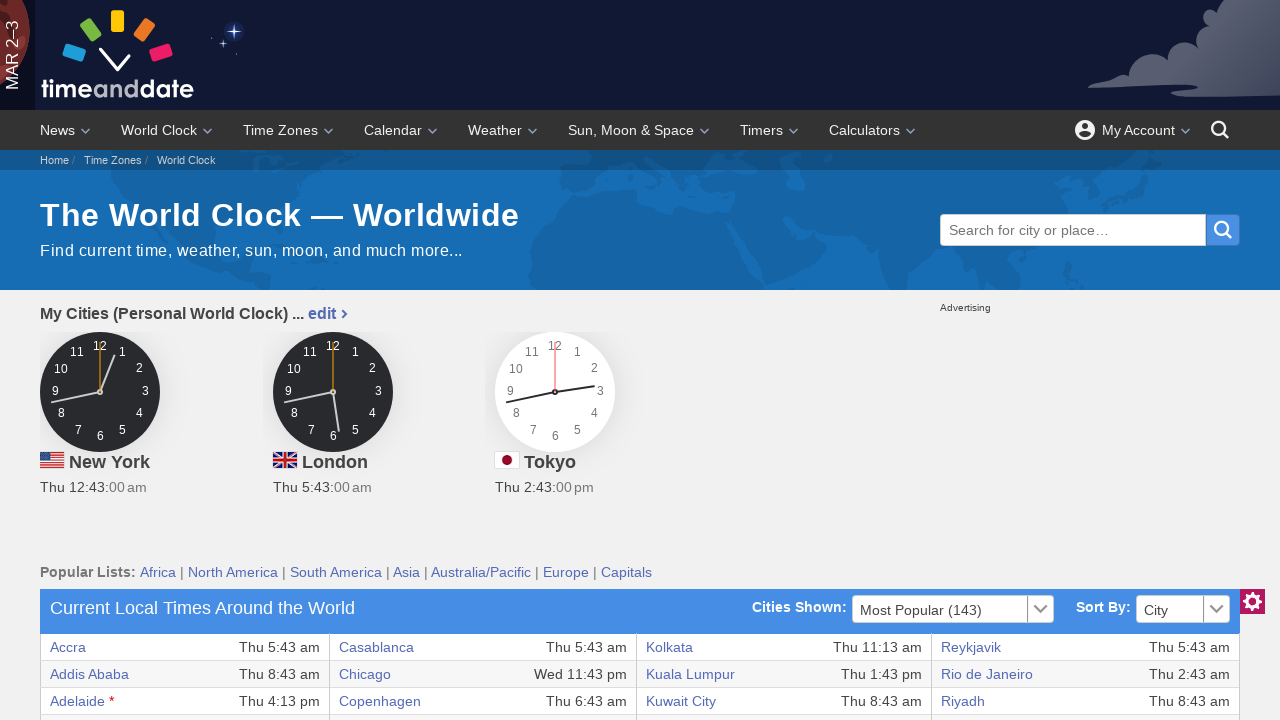

Retrieved text content from table cell
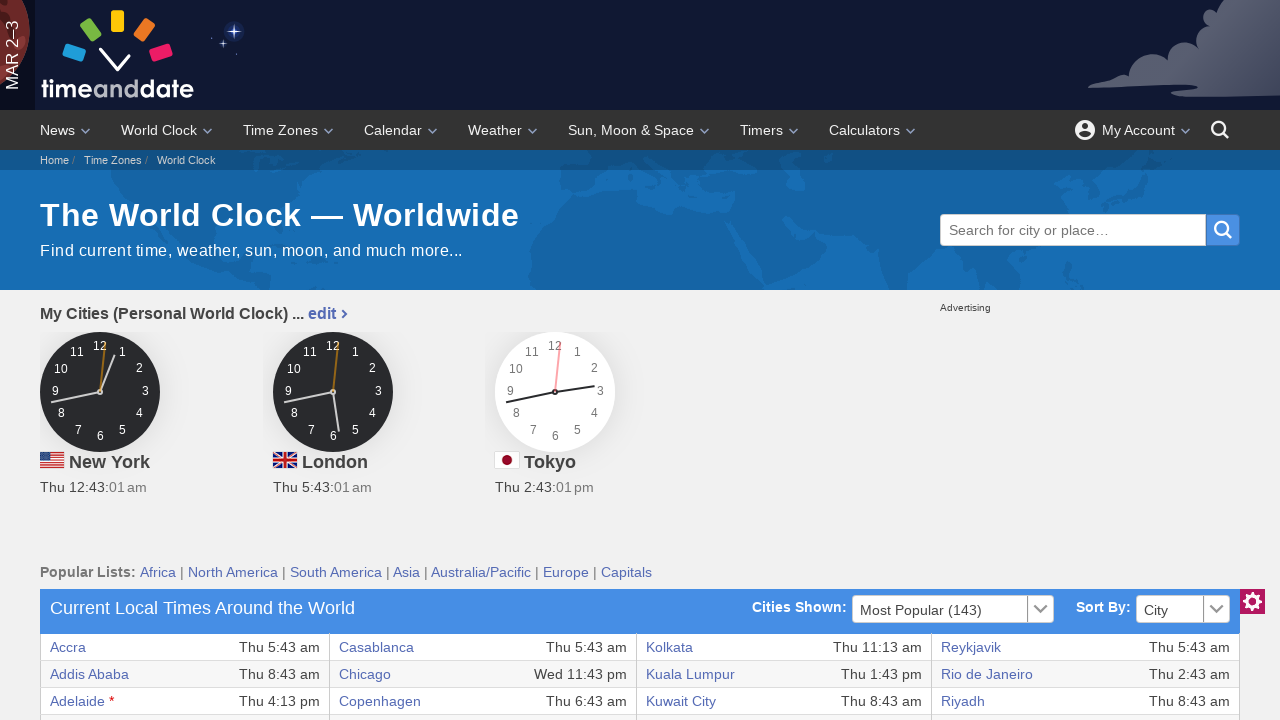

Retrieved text content from table cell
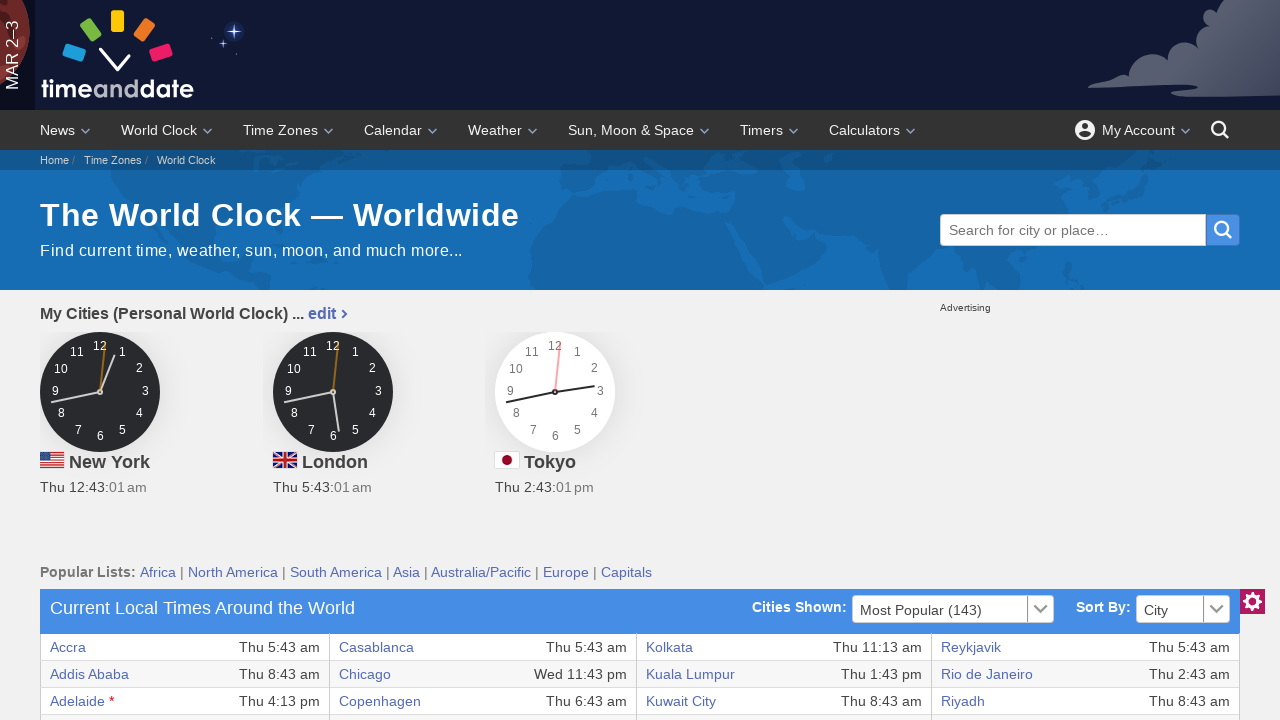

Retrieved text content from table cell
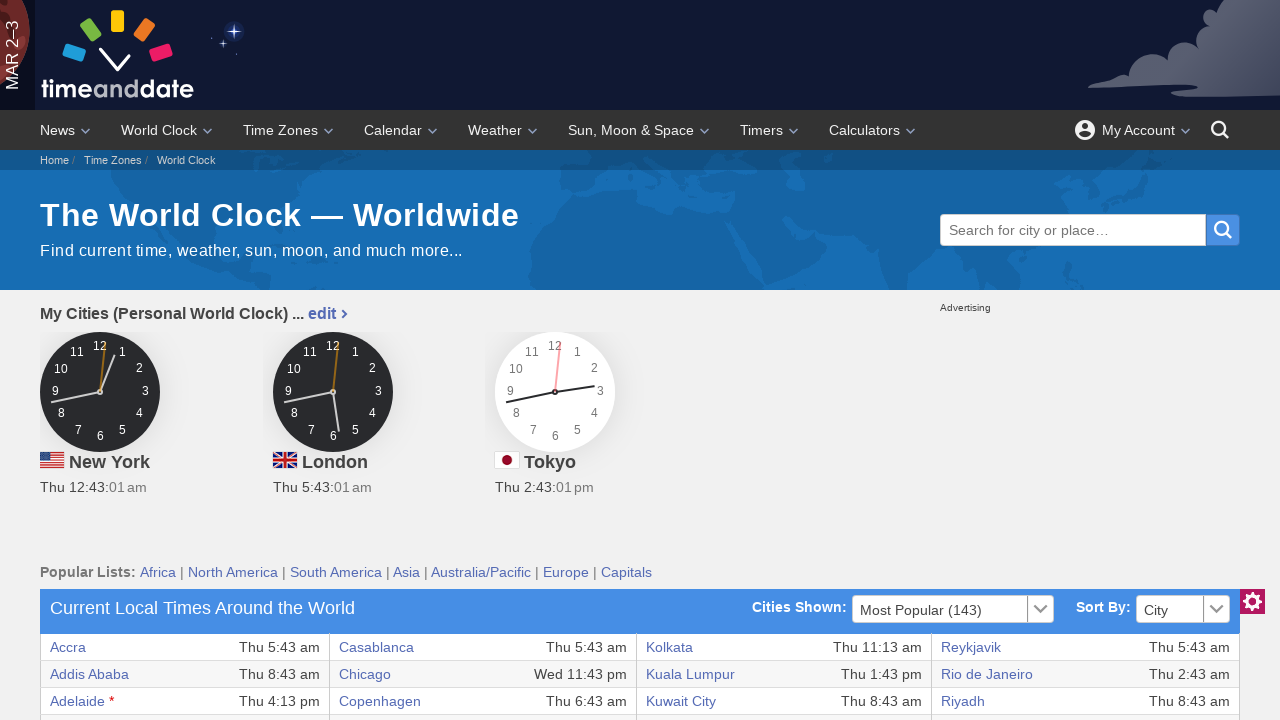

Retrieved text content from table cell
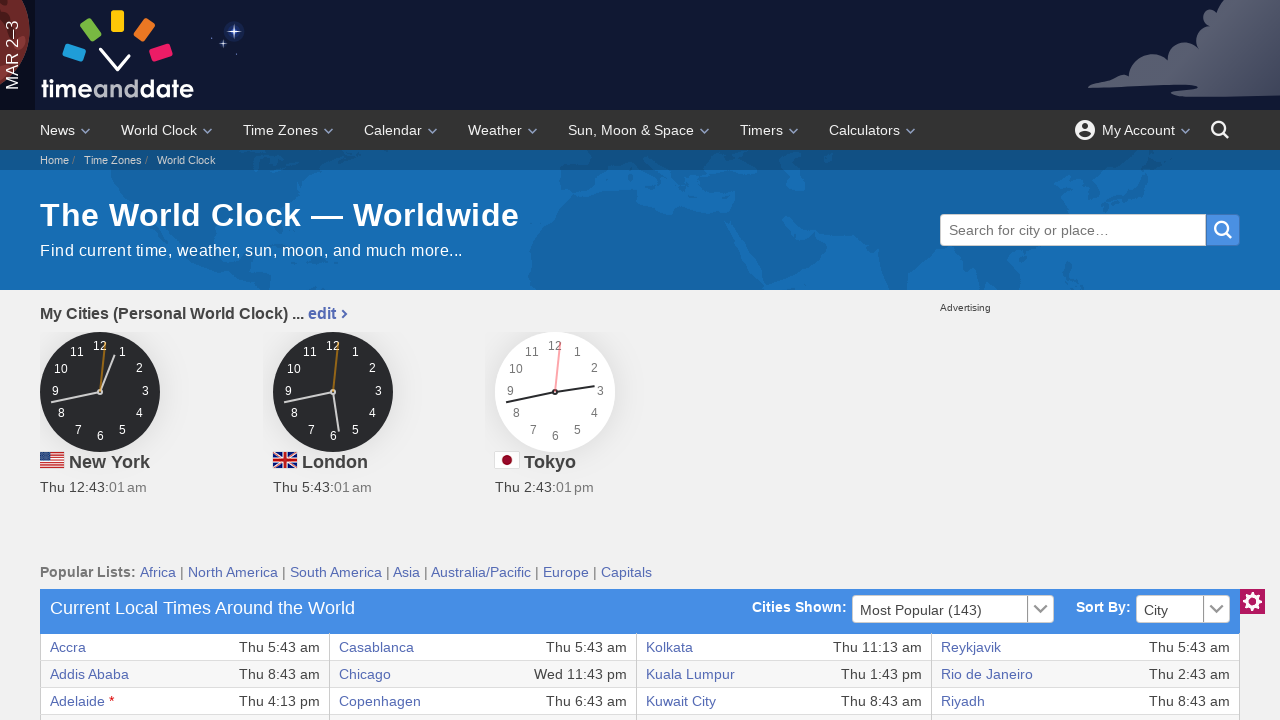

Retrieved text content from table cell
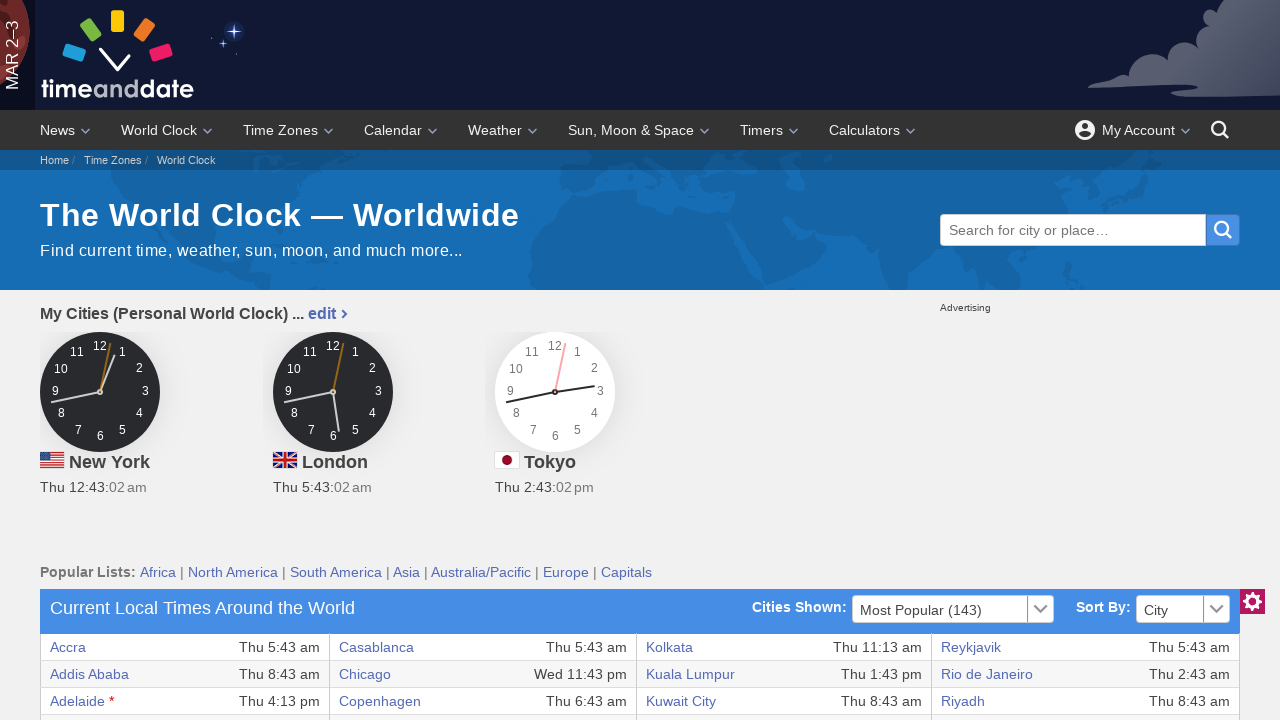

Located cells in table row
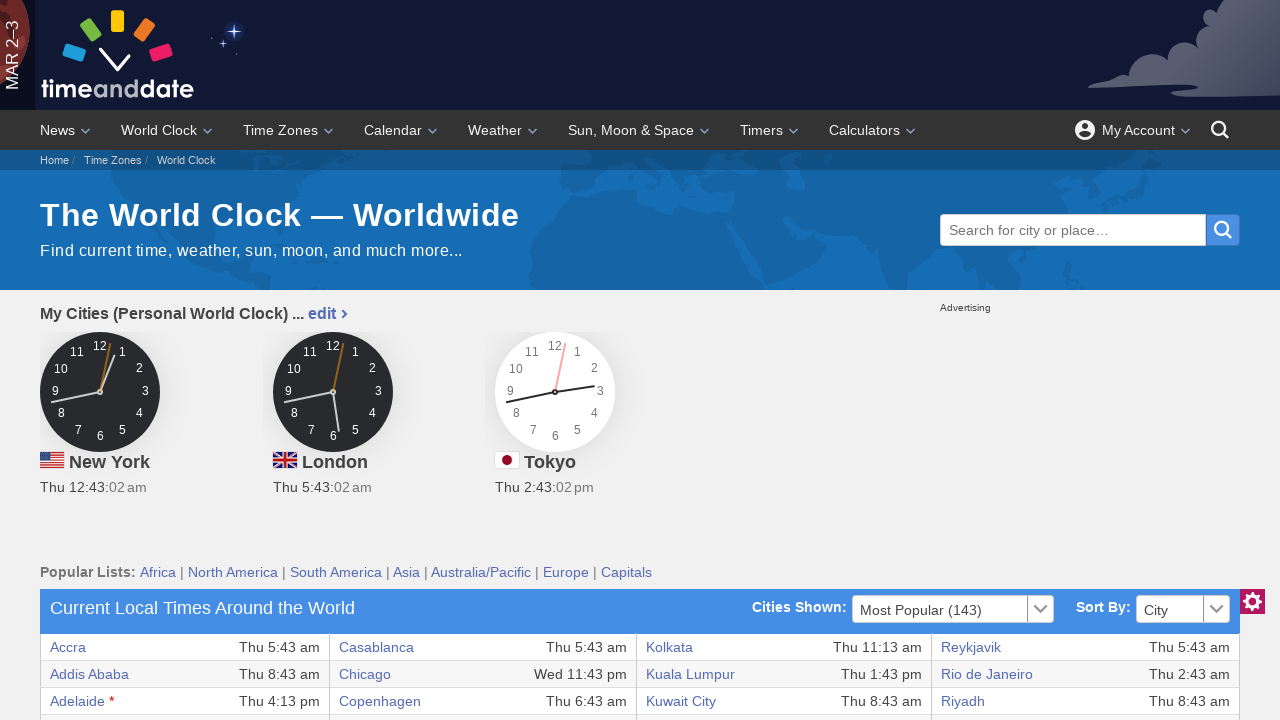

Retrieved text content from table cell
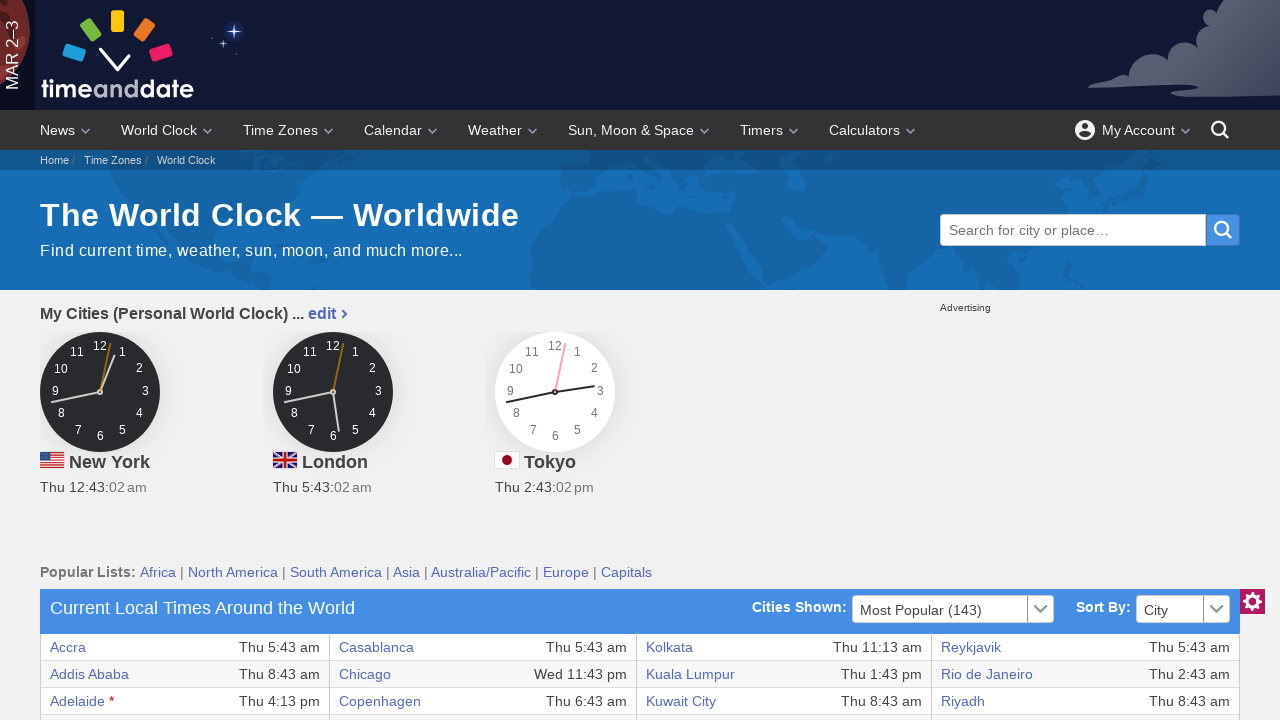

Retrieved text content from table cell
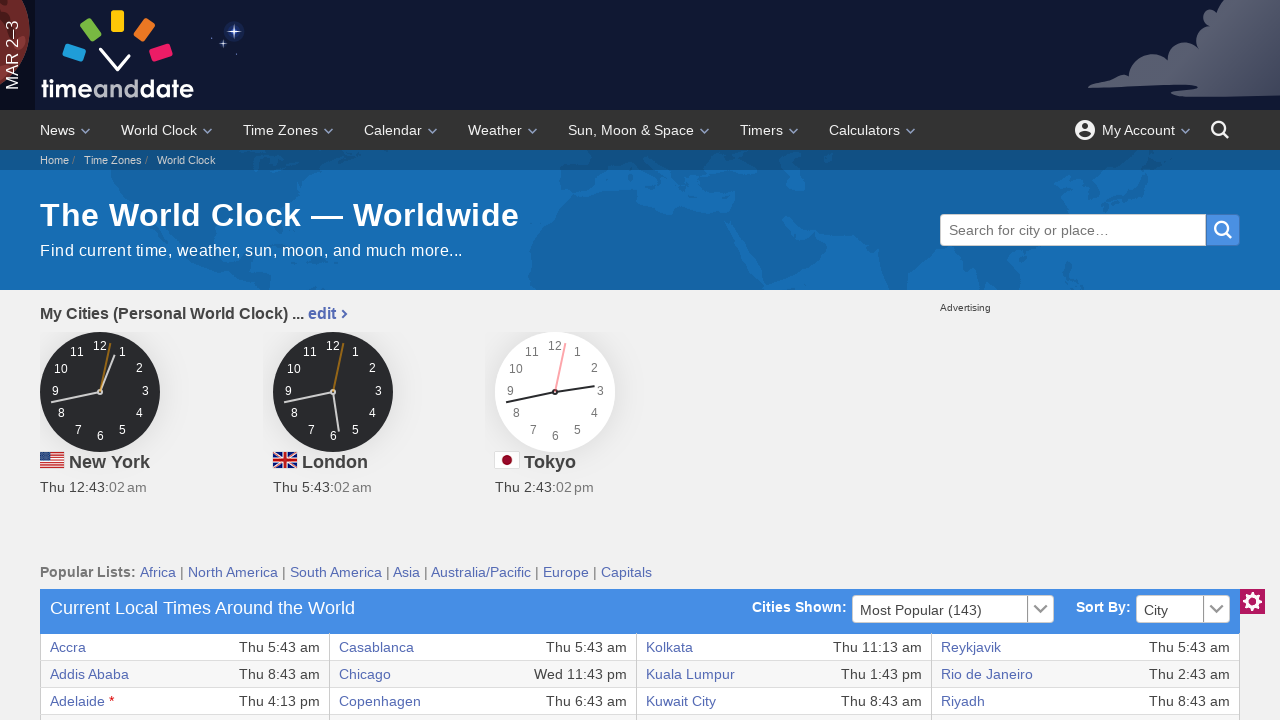

Retrieved text content from table cell
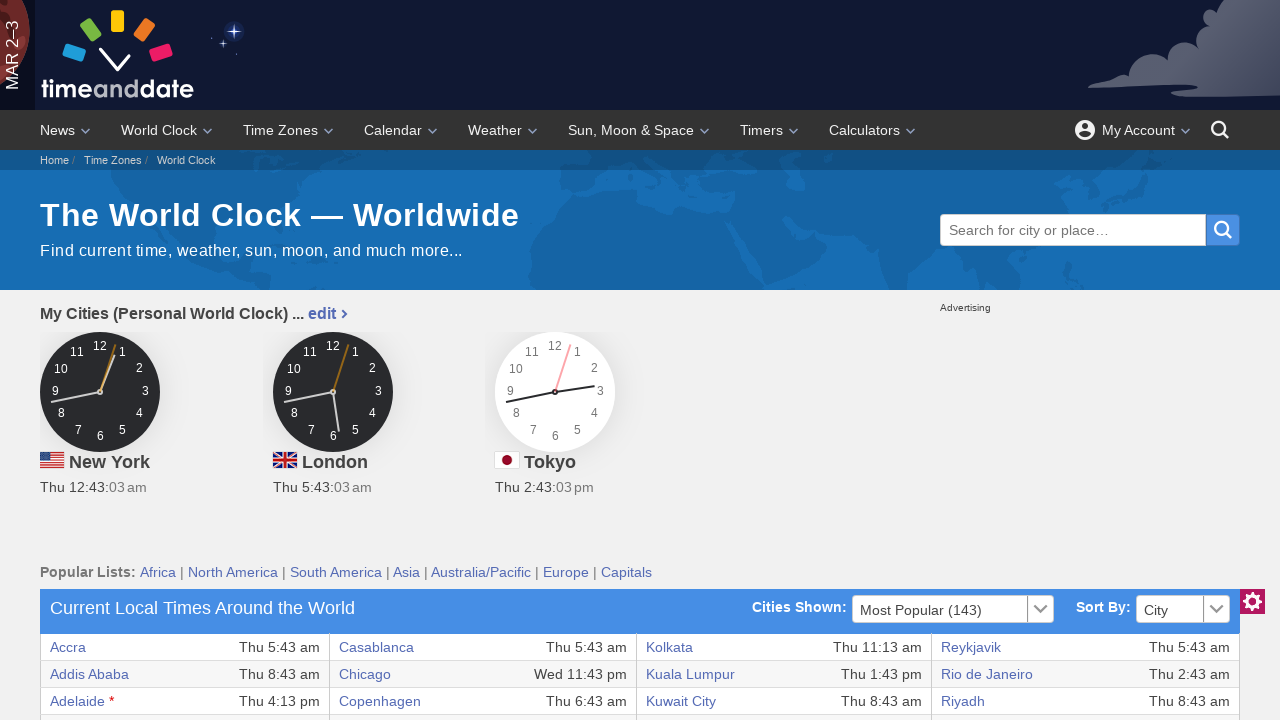

Retrieved text content from table cell
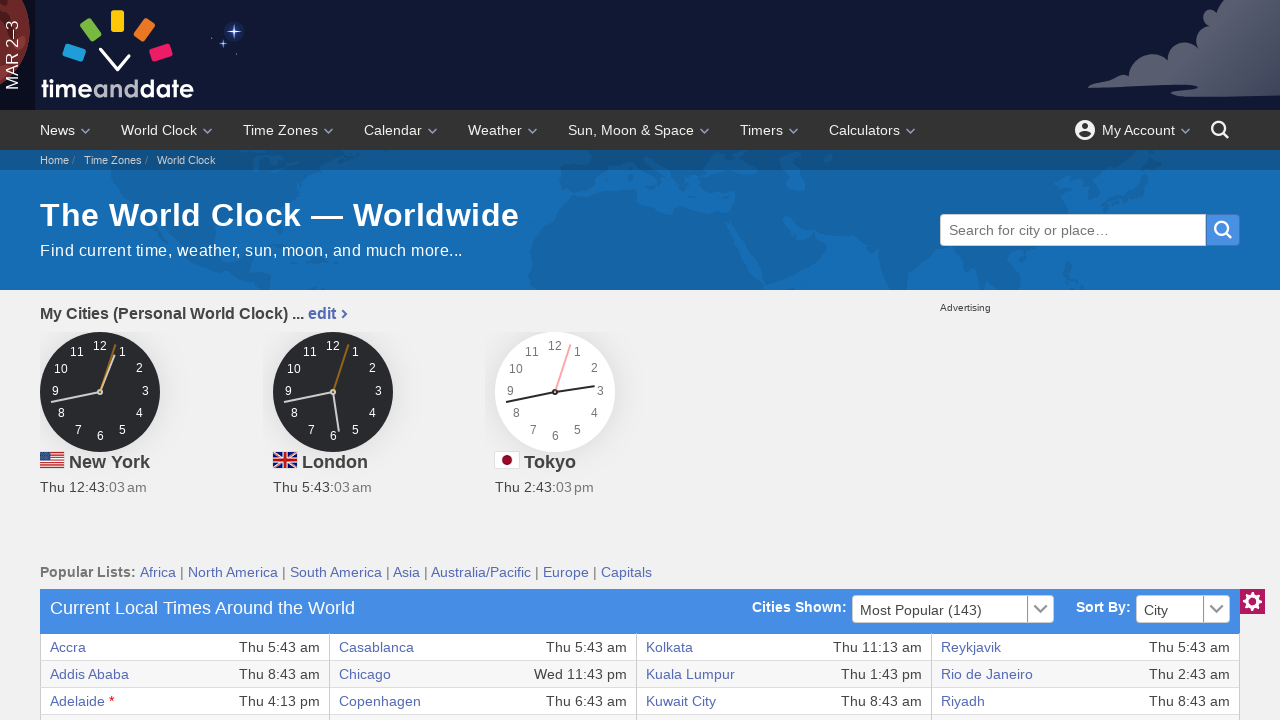

Retrieved text content from table cell
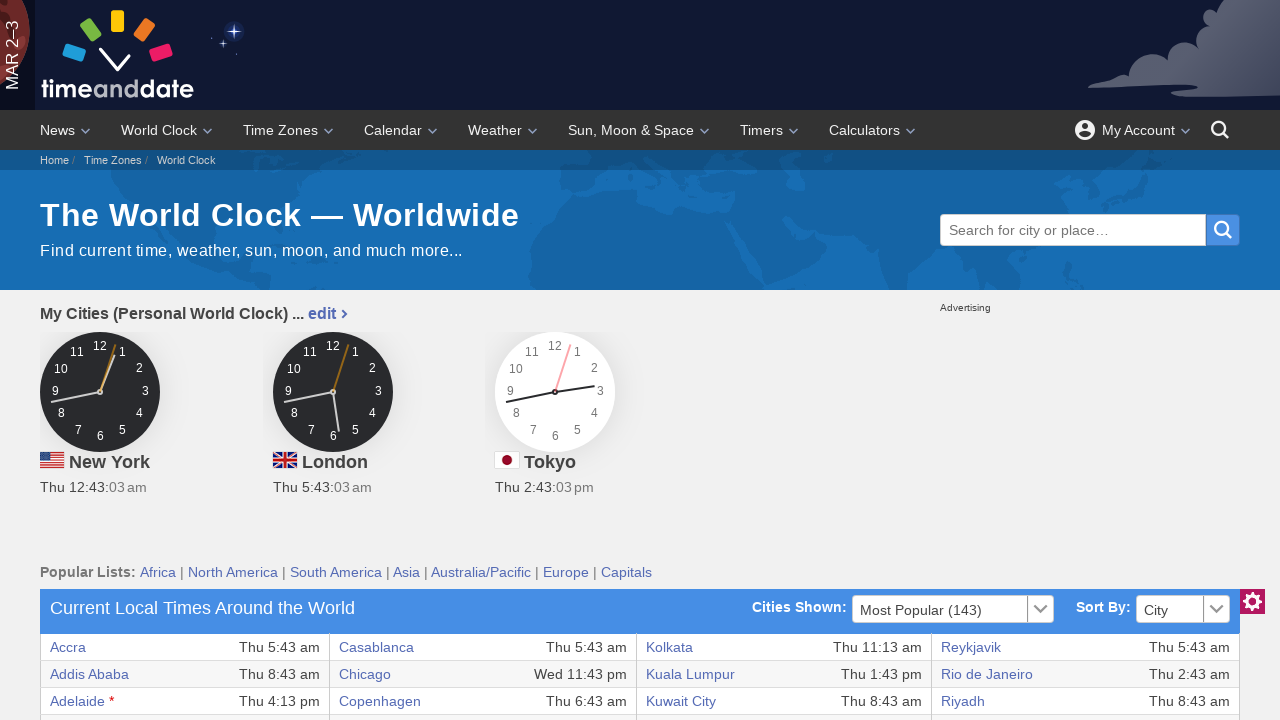

Located cells in table row
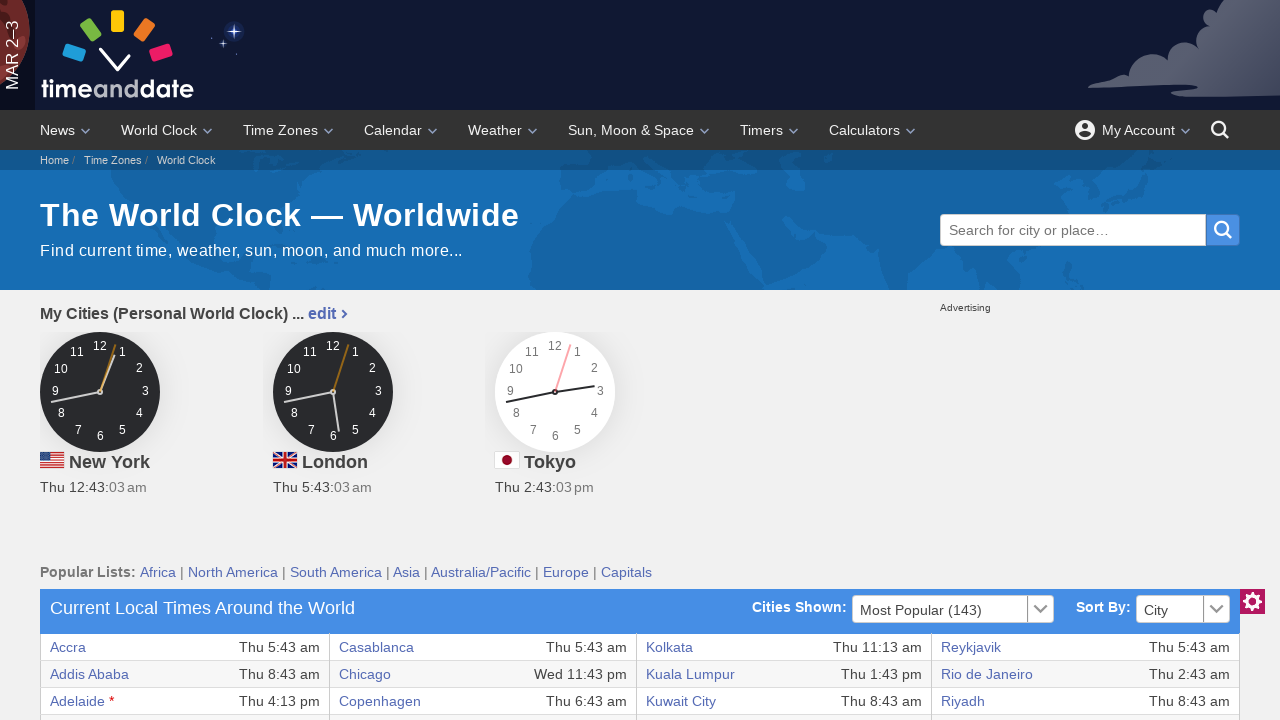

Retrieved text content from table cell
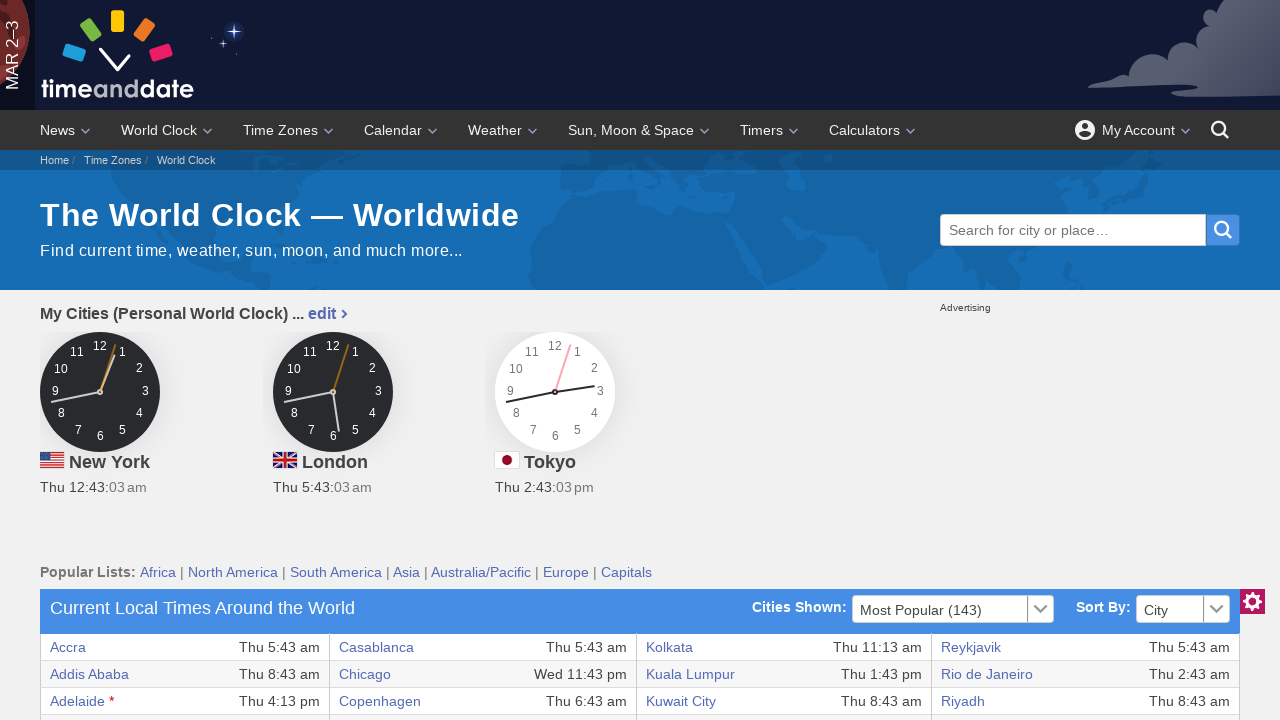

Retrieved text content from table cell
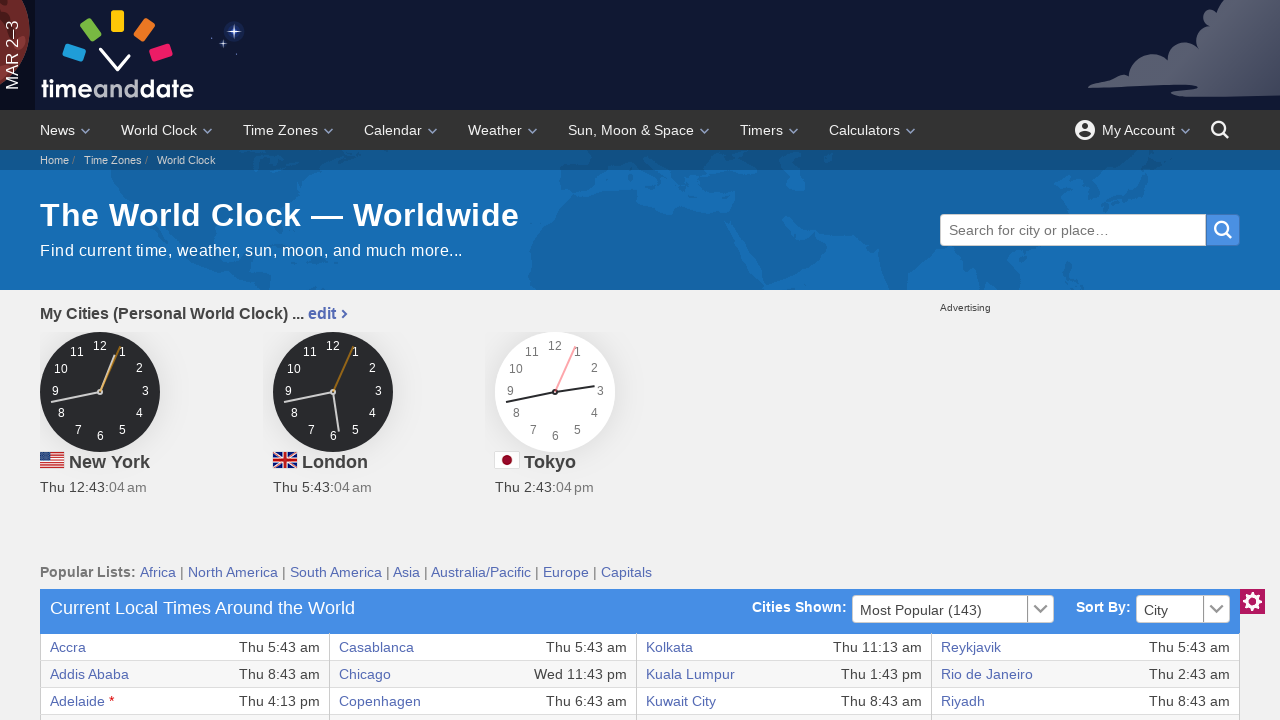

Retrieved text content from table cell
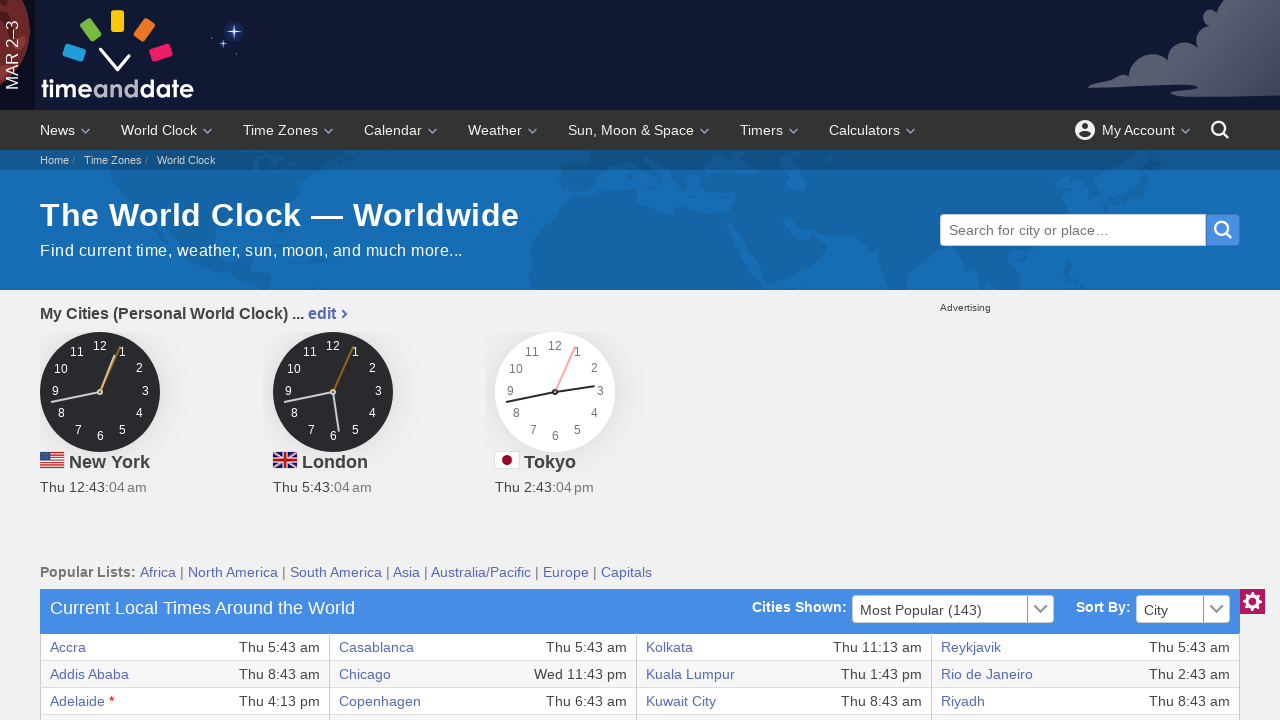

Retrieved text content from table cell
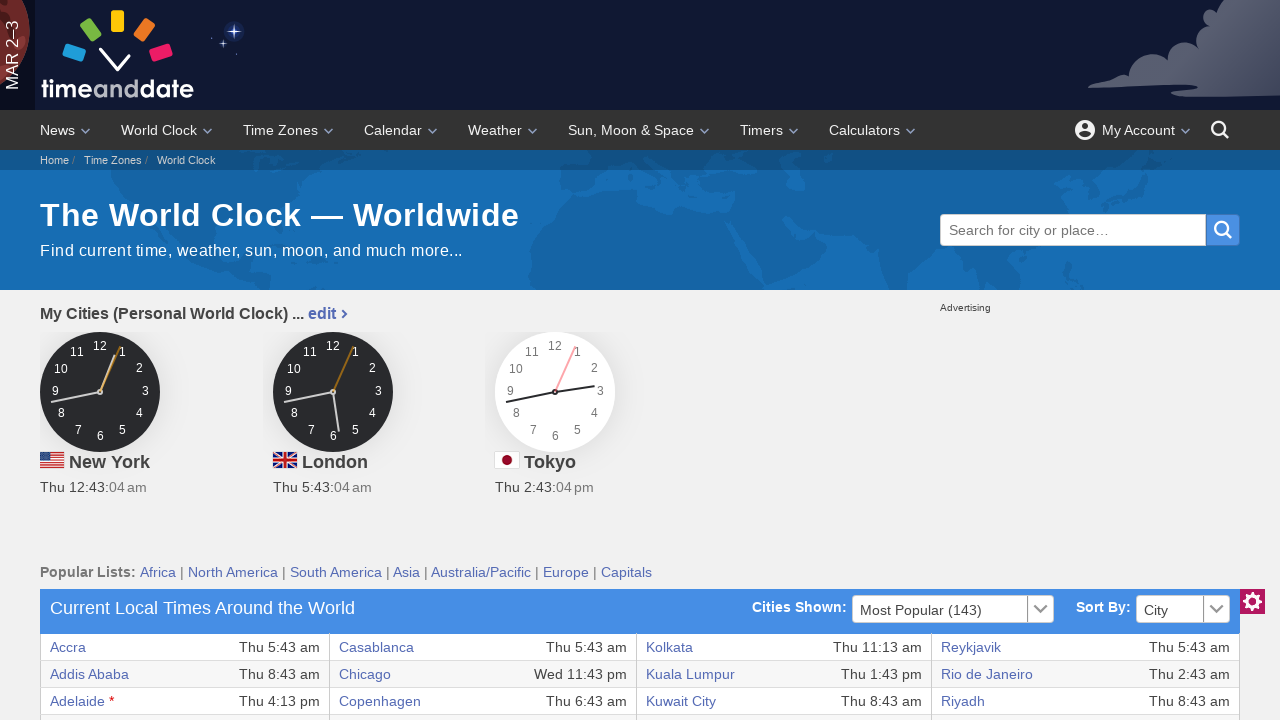

Retrieved text content from table cell
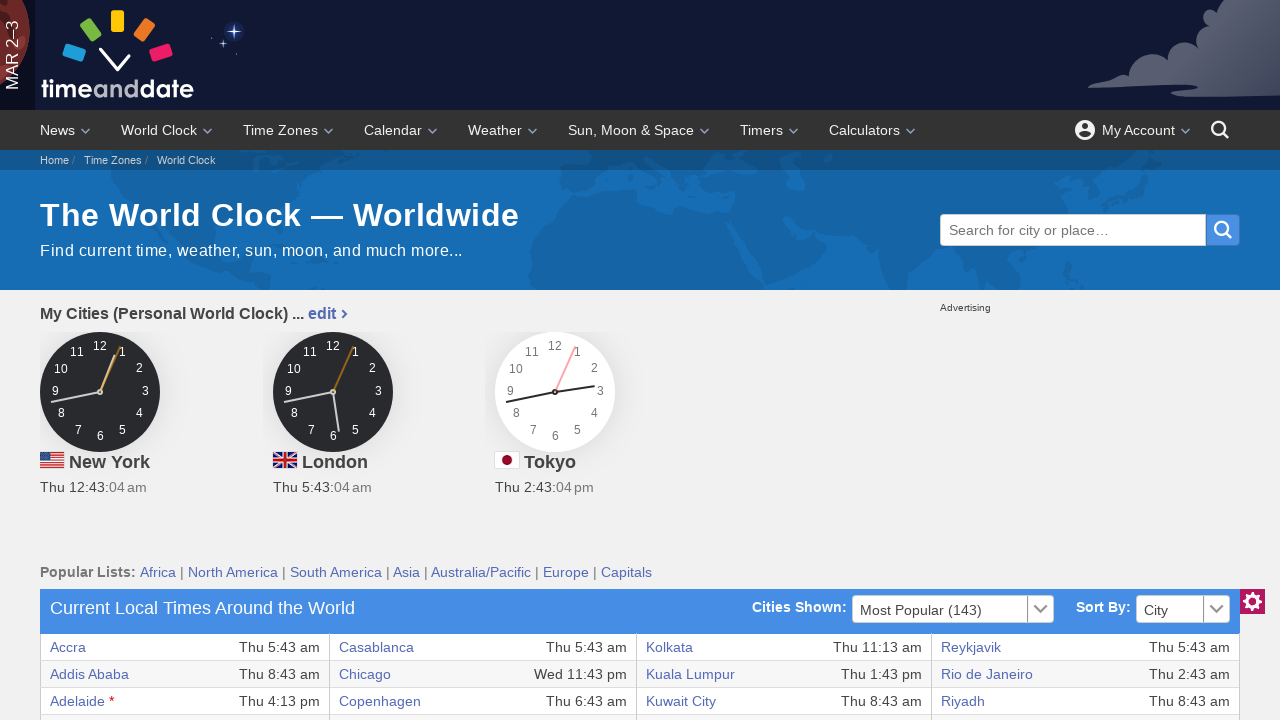

Located cells in table row
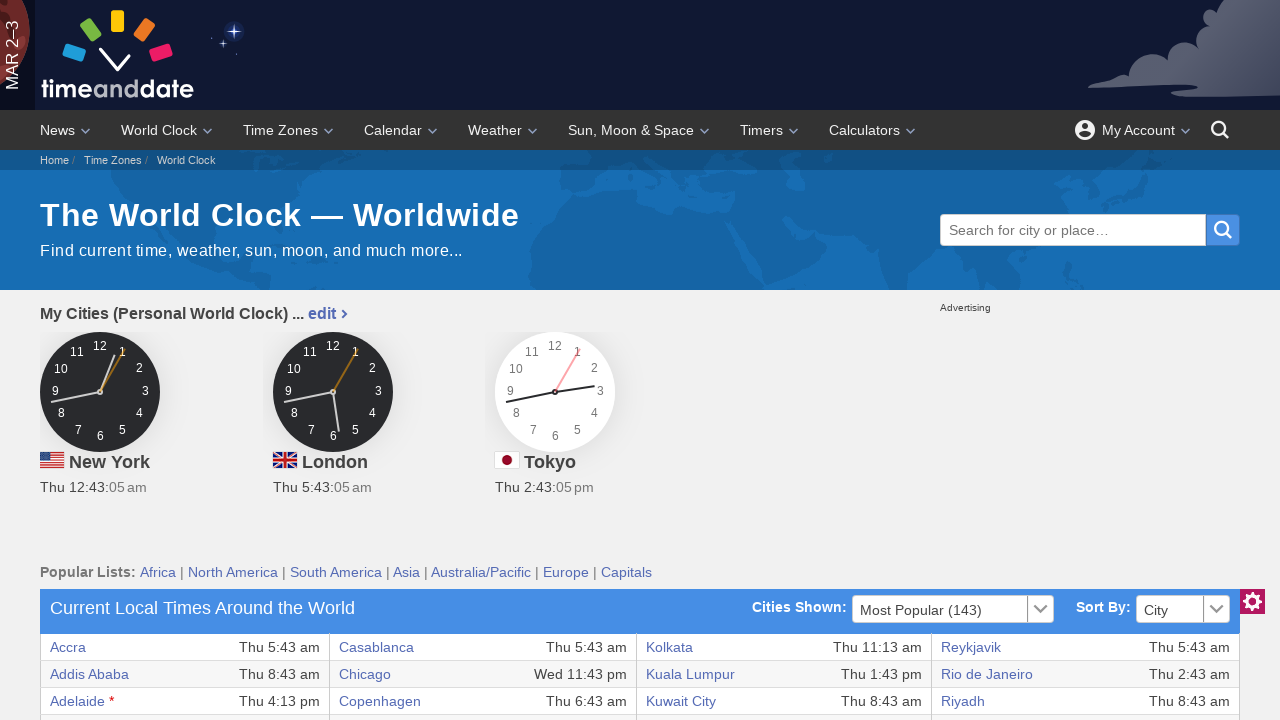

Retrieved text content from table cell
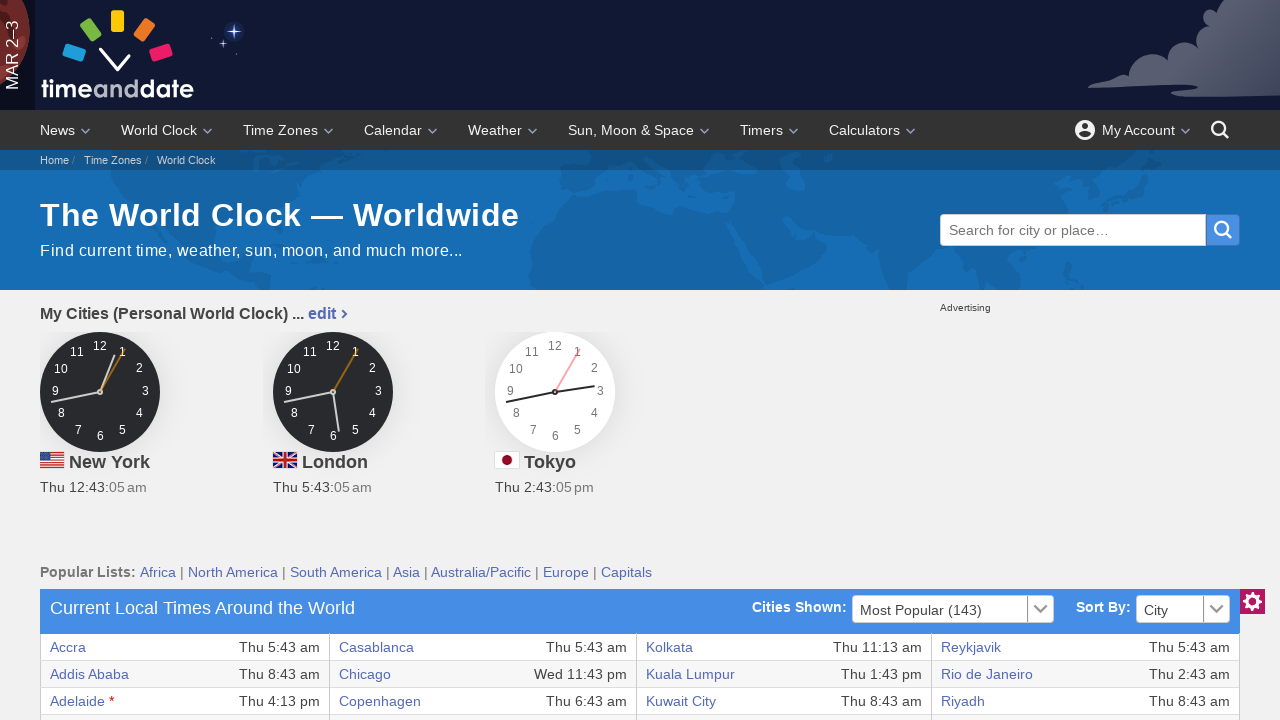

Retrieved text content from table cell
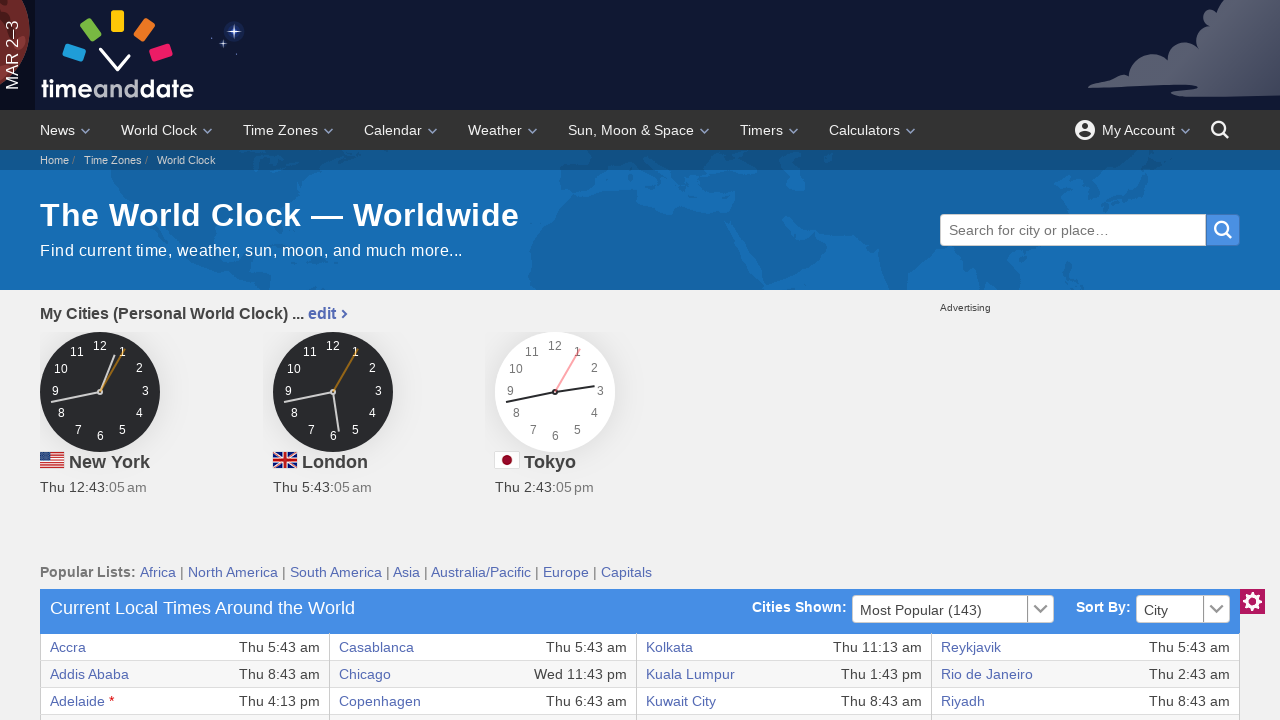

Retrieved text content from table cell
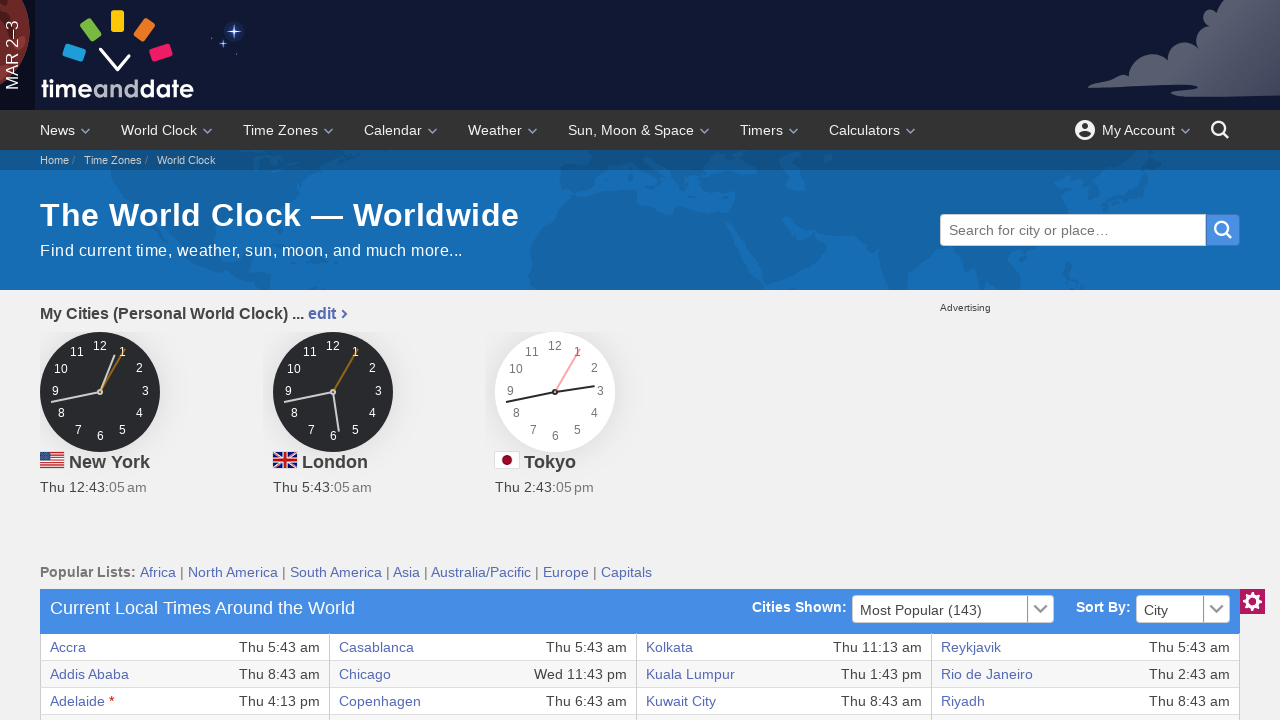

Retrieved text content from table cell
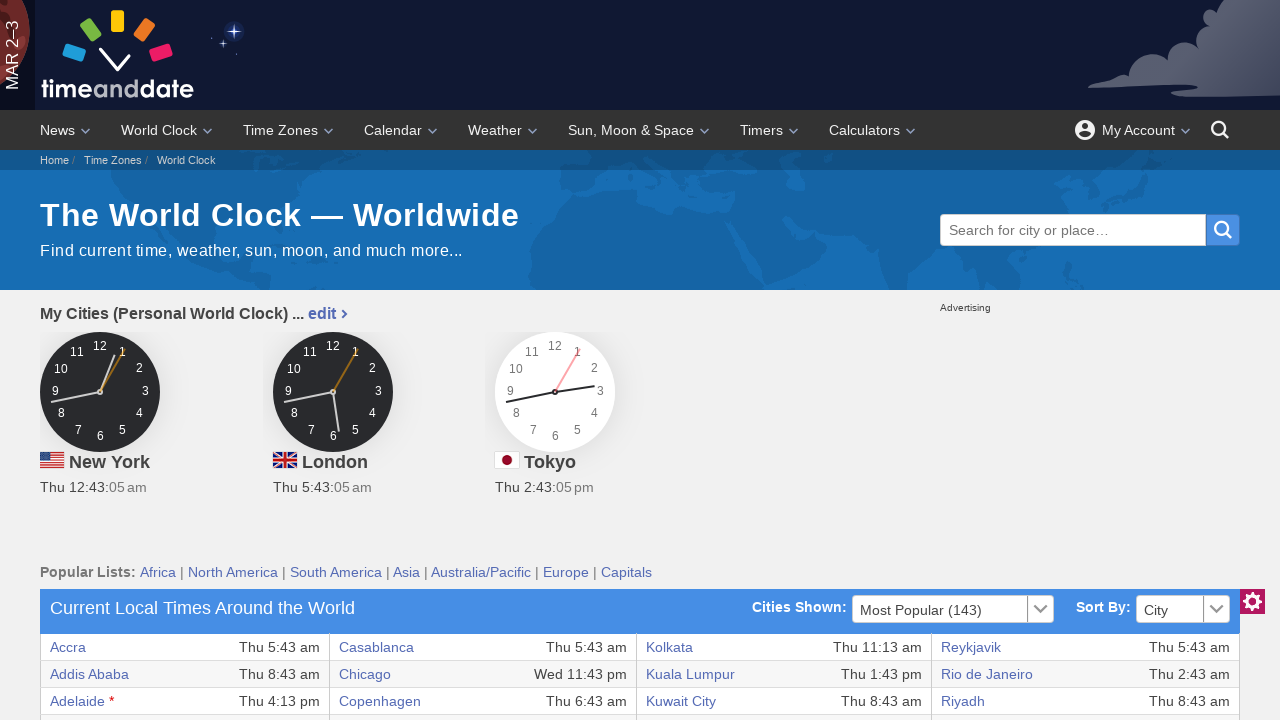

Retrieved text content from table cell
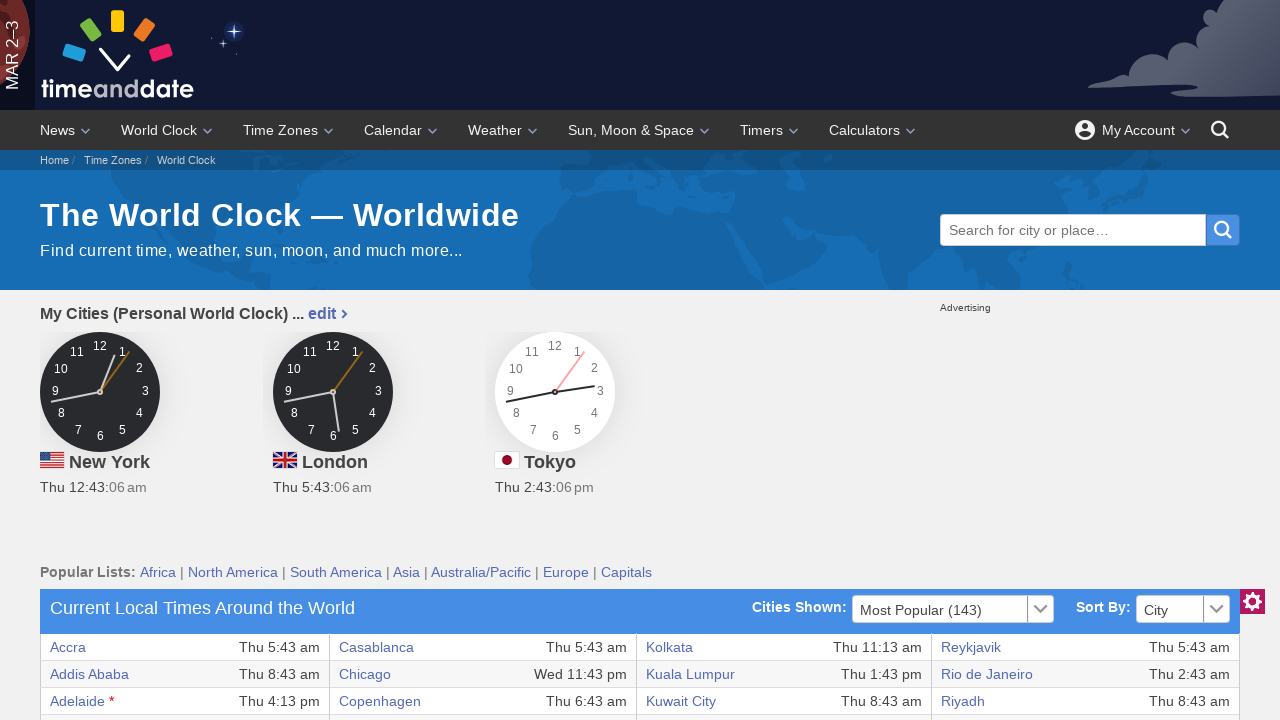

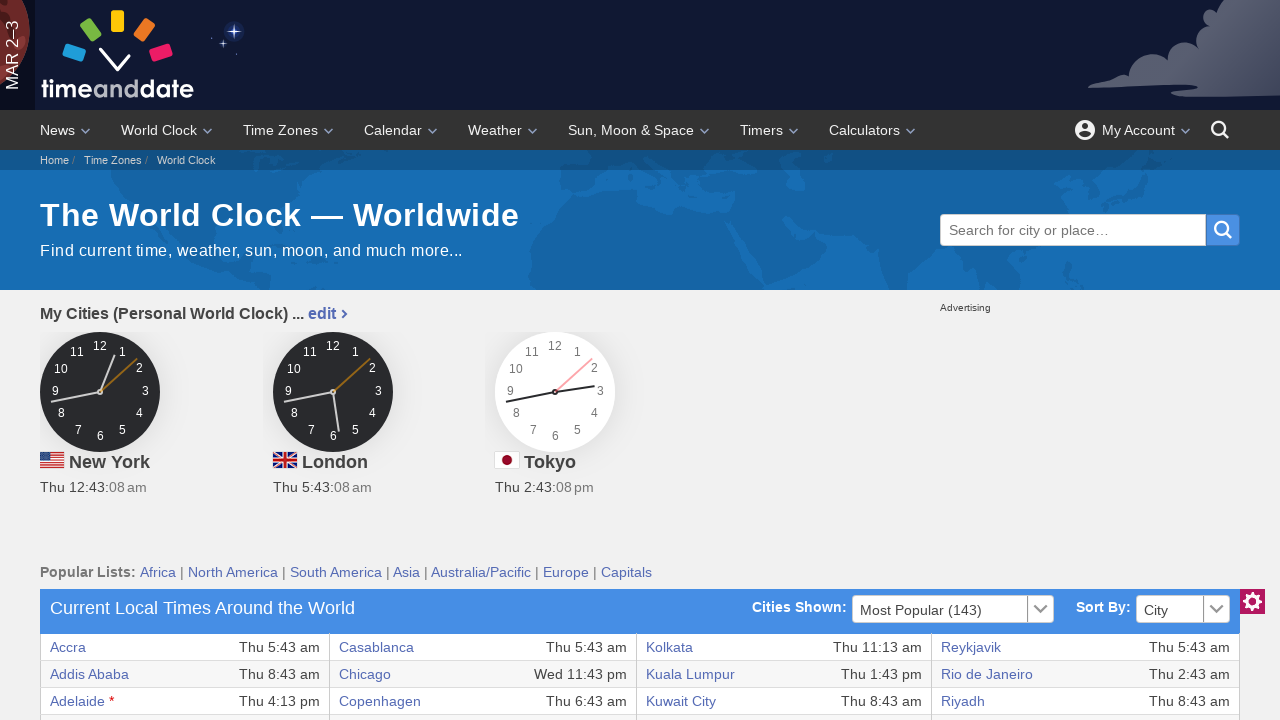